Navigates to sample forms page and systematically clicks through multiple form links in the left navigation menu

Starting URL: https://www.mycontactform.com

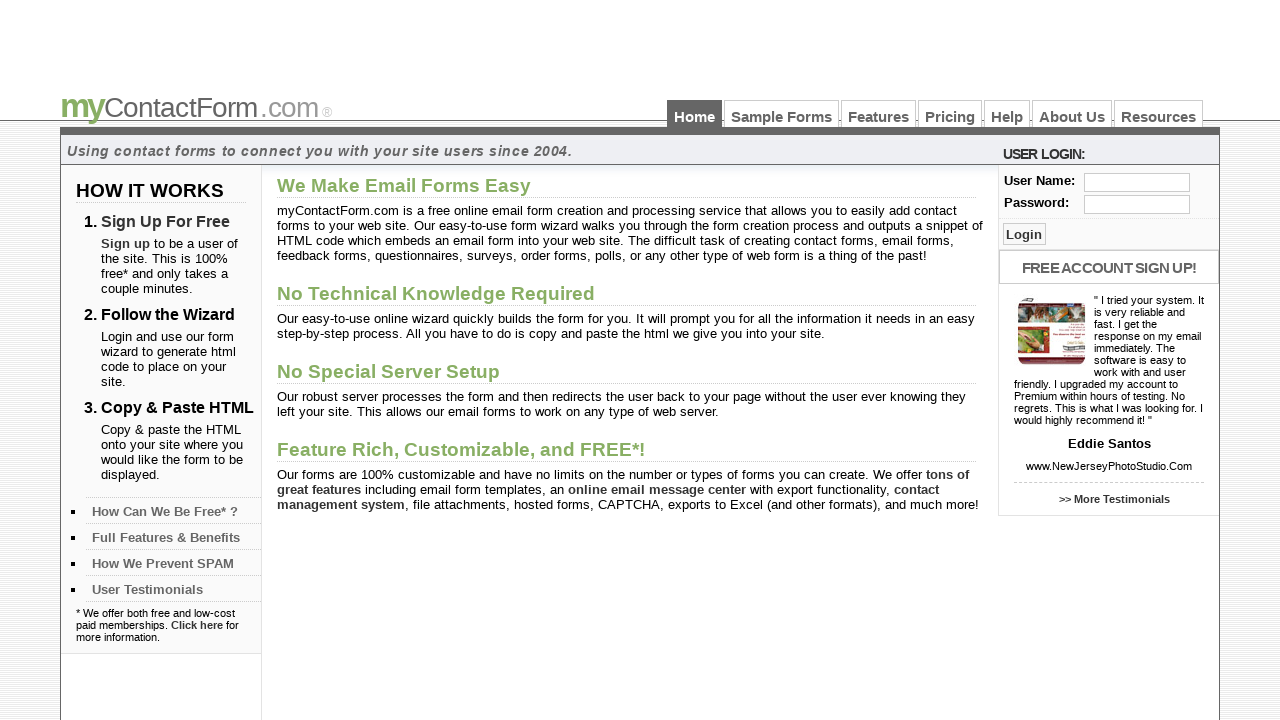

Clicked 'Sample Forms' link to navigate to forms page at (782, 114) on a:text('Sample Forms')
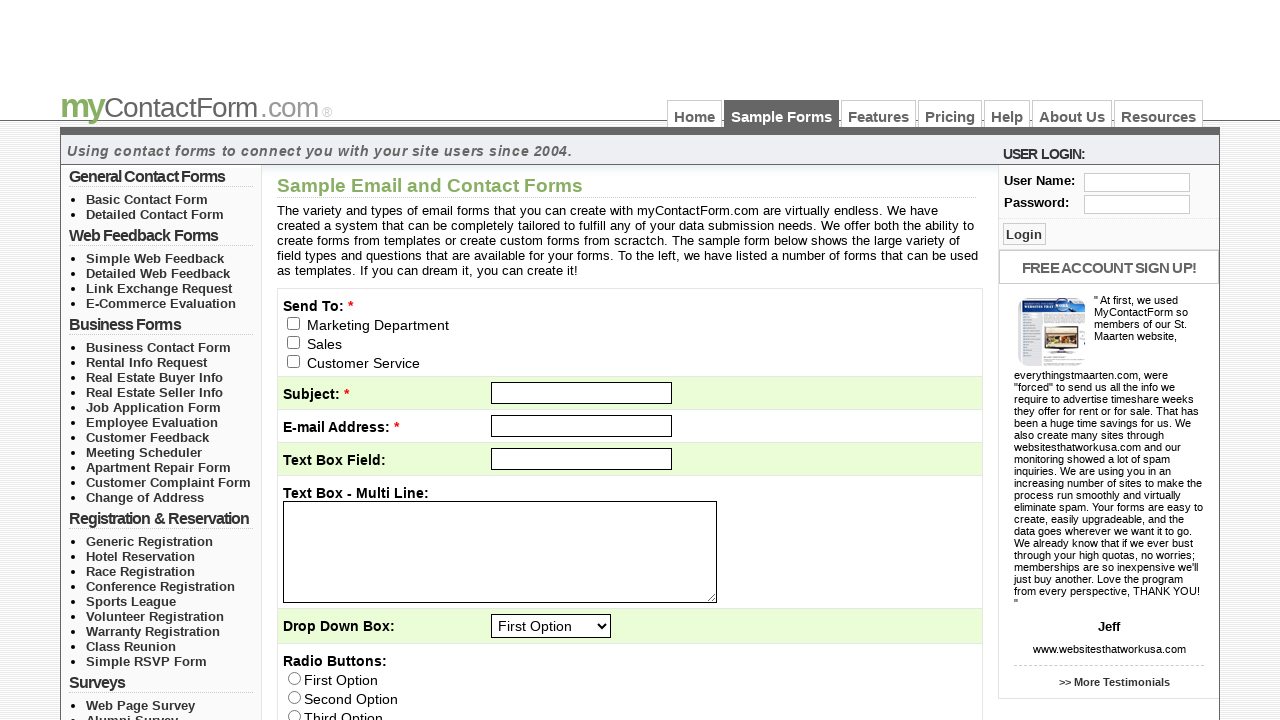

Left navigation menu loaded
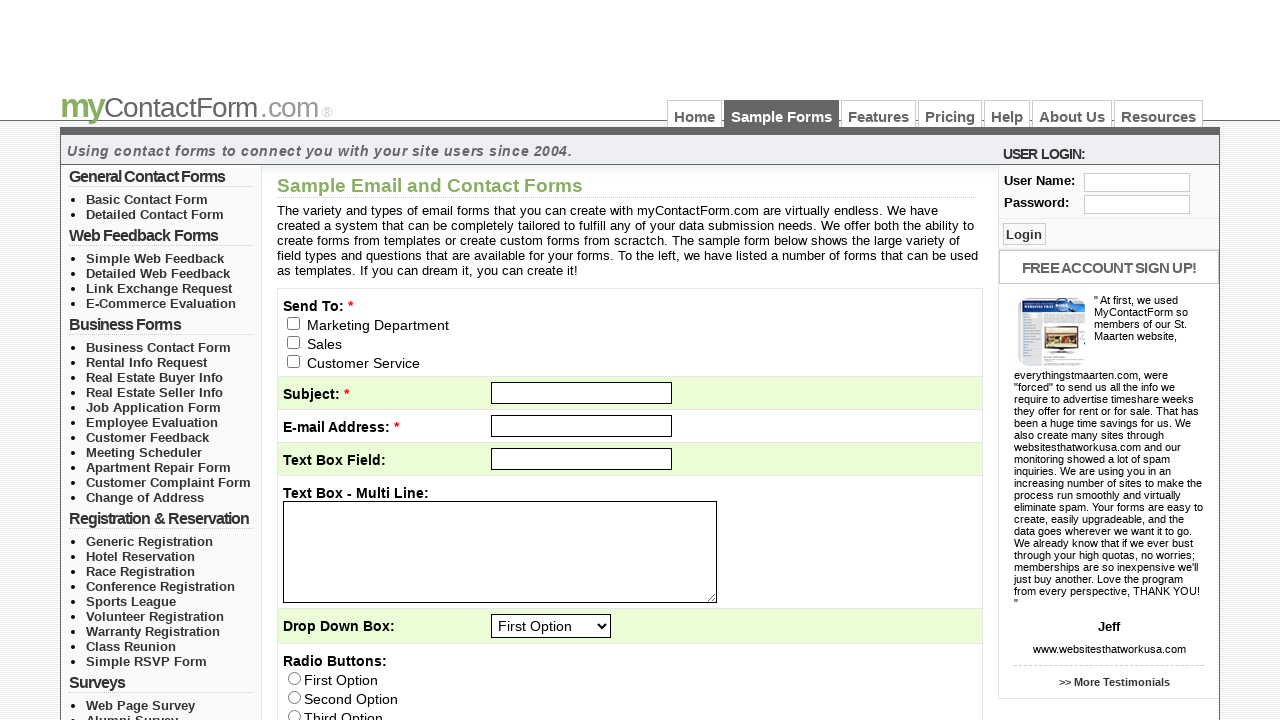

Clicked form link from navigation section 1, item 1 at (147, 199) on //div[@id='left_col_top']/ul[1]/li[1]/a
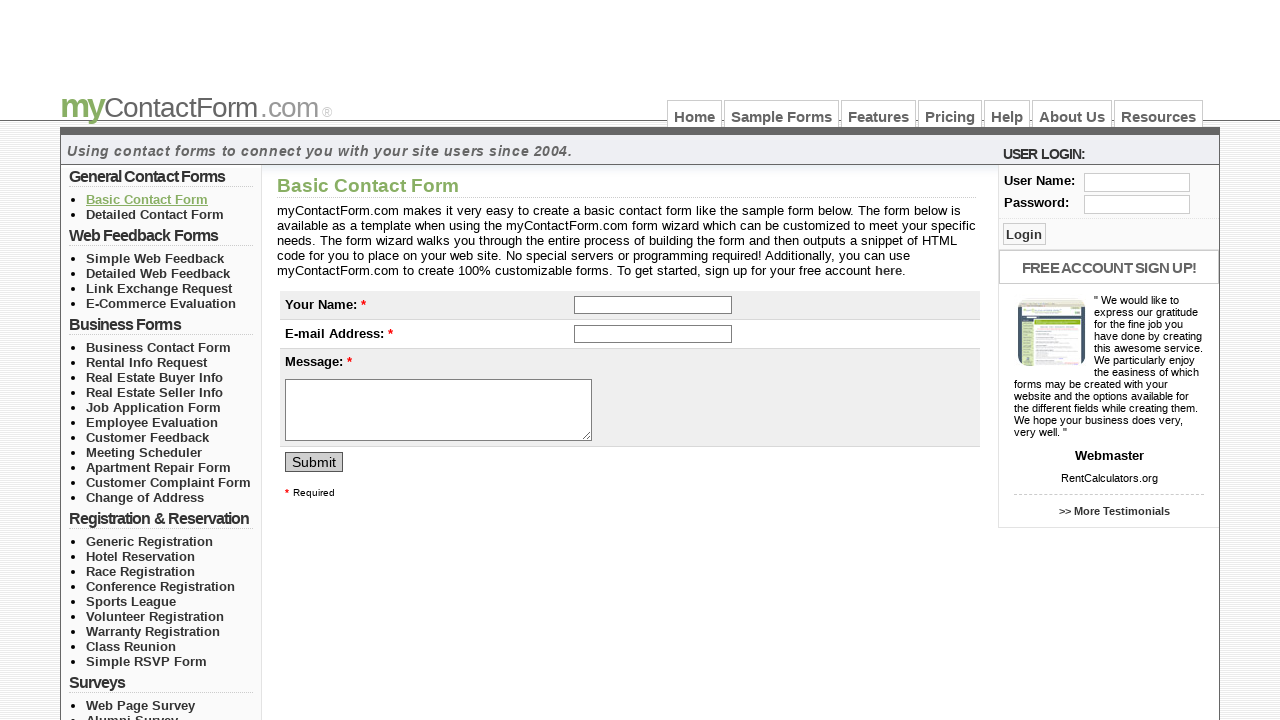

Form page loaded after clicking section 1, item 1
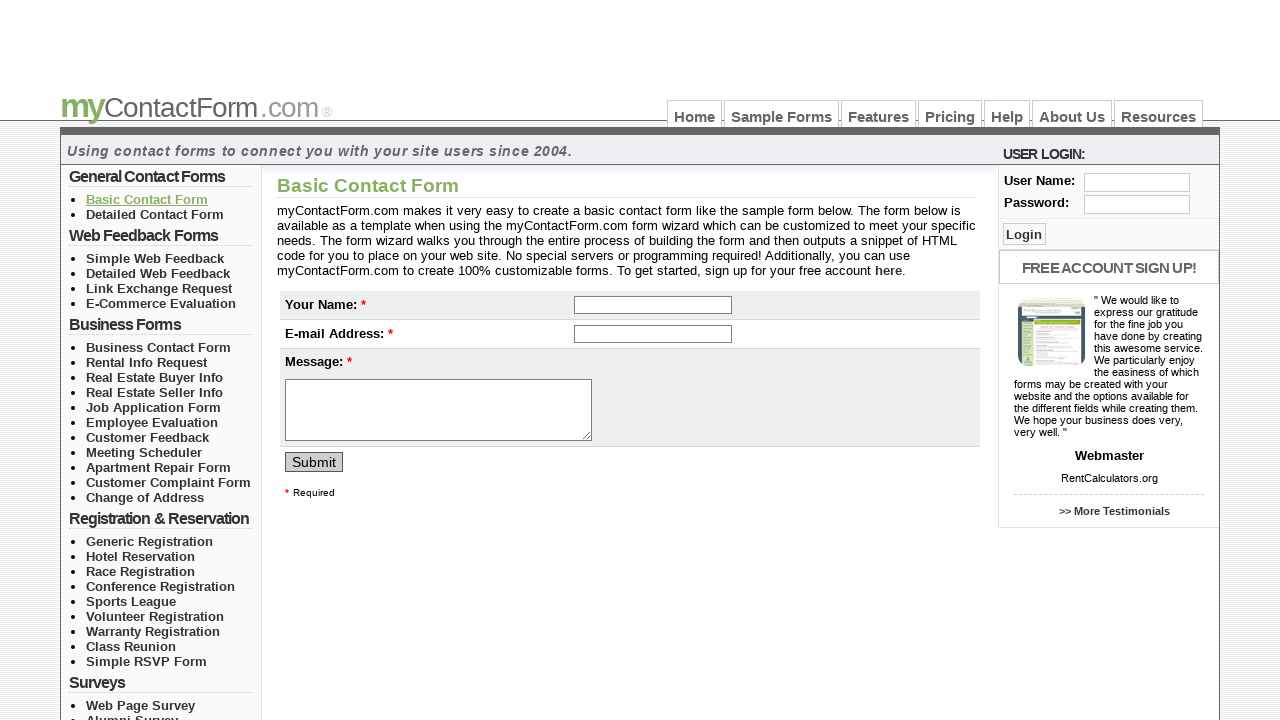

Clicked form link from navigation section 1, item 2 at (155, 214) on //div[@id='left_col_top']/ul[1]/li[2]/a
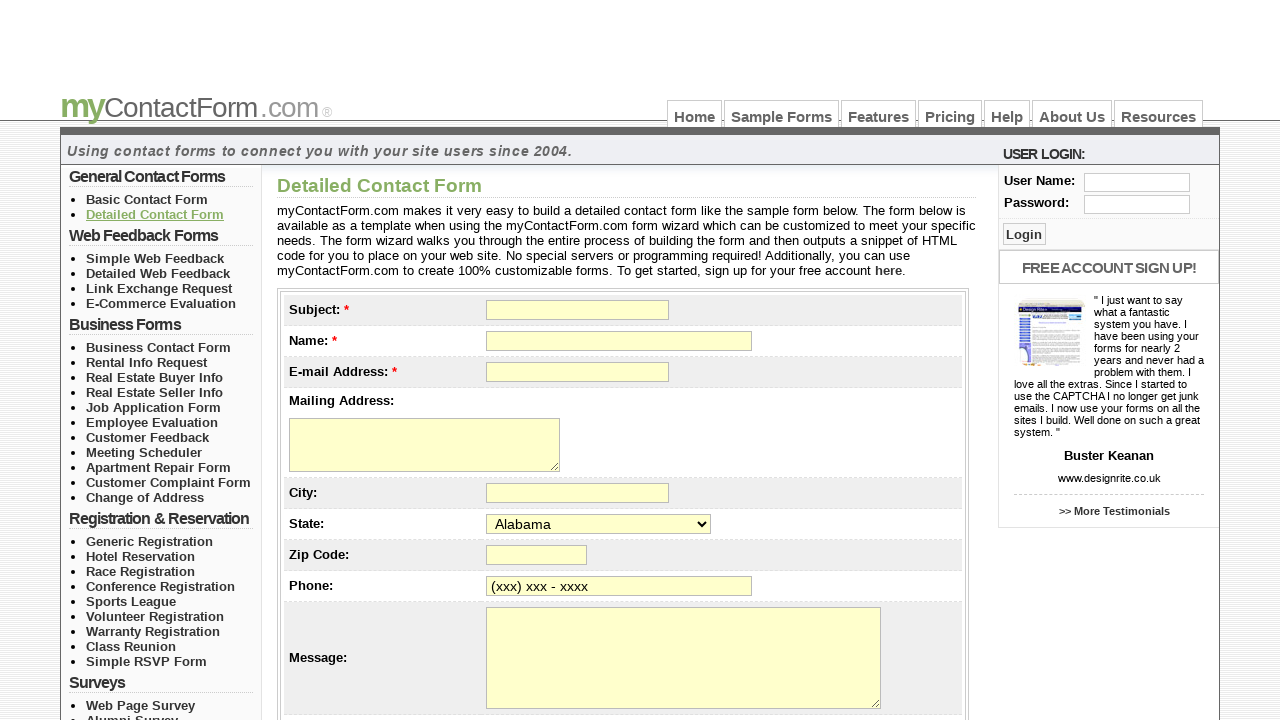

Form page loaded after clicking section 1, item 2
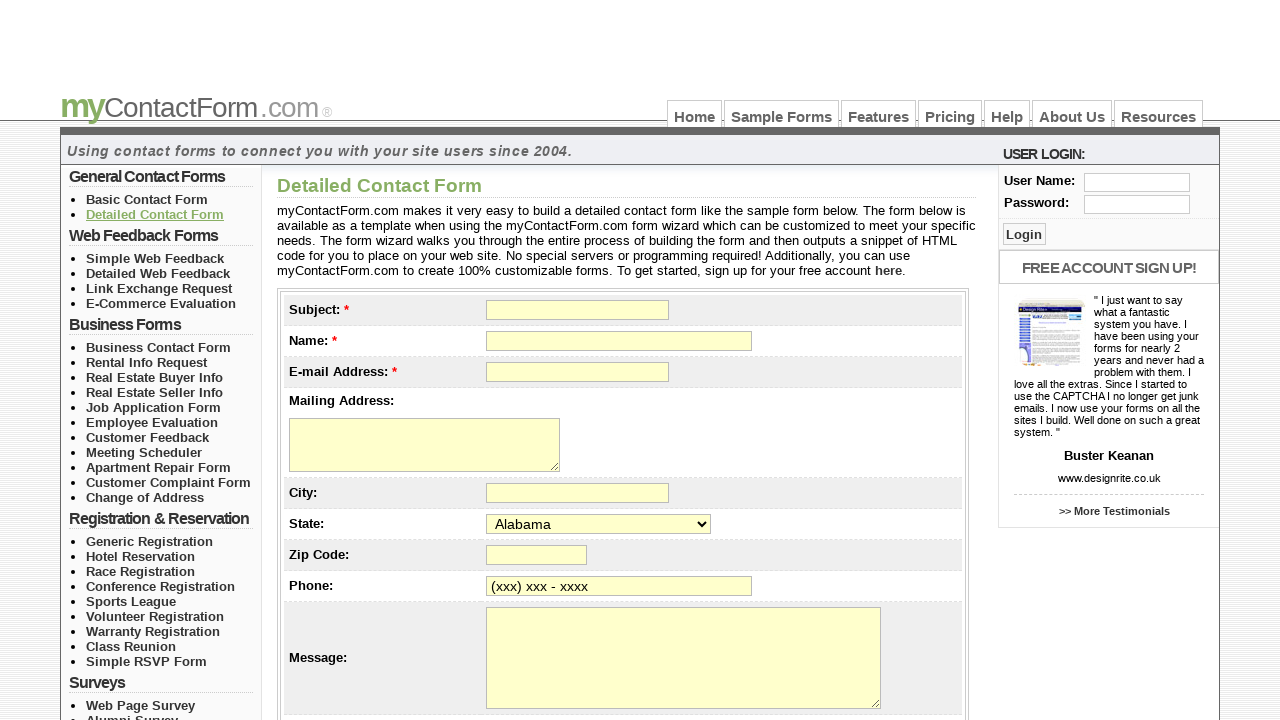

Clicked form link from navigation section 2, item 1 at (155, 258) on //div[@id='left_col_top']/ul[2]/li[1]/a
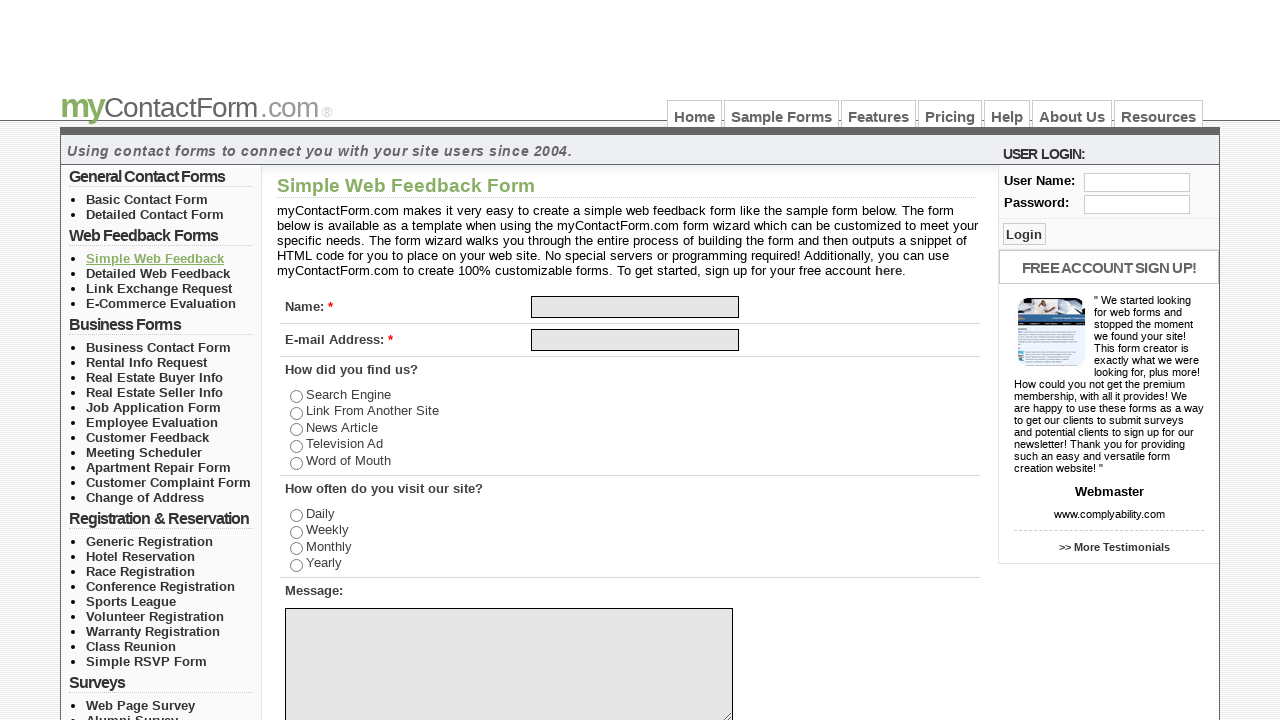

Form page loaded after clicking section 2, item 1
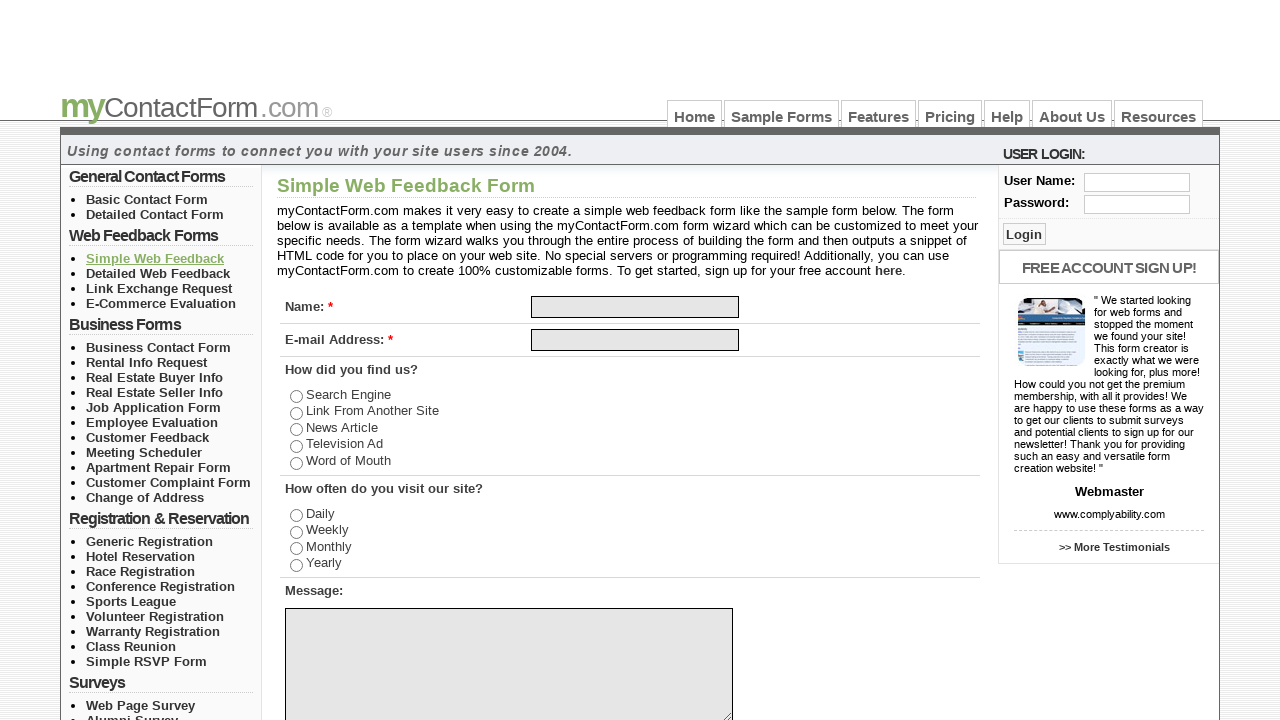

Clicked form link from navigation section 2, item 2 at (158, 273) on //div[@id='left_col_top']/ul[2]/li[2]/a
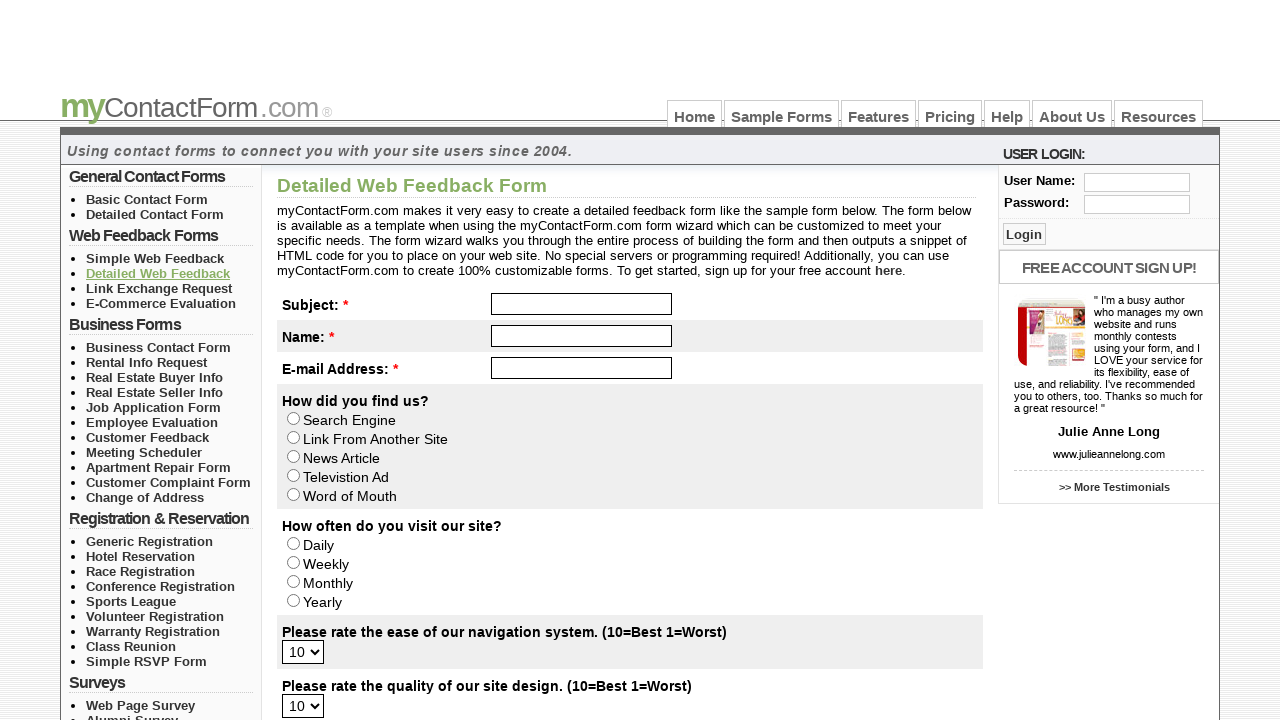

Form page loaded after clicking section 2, item 2
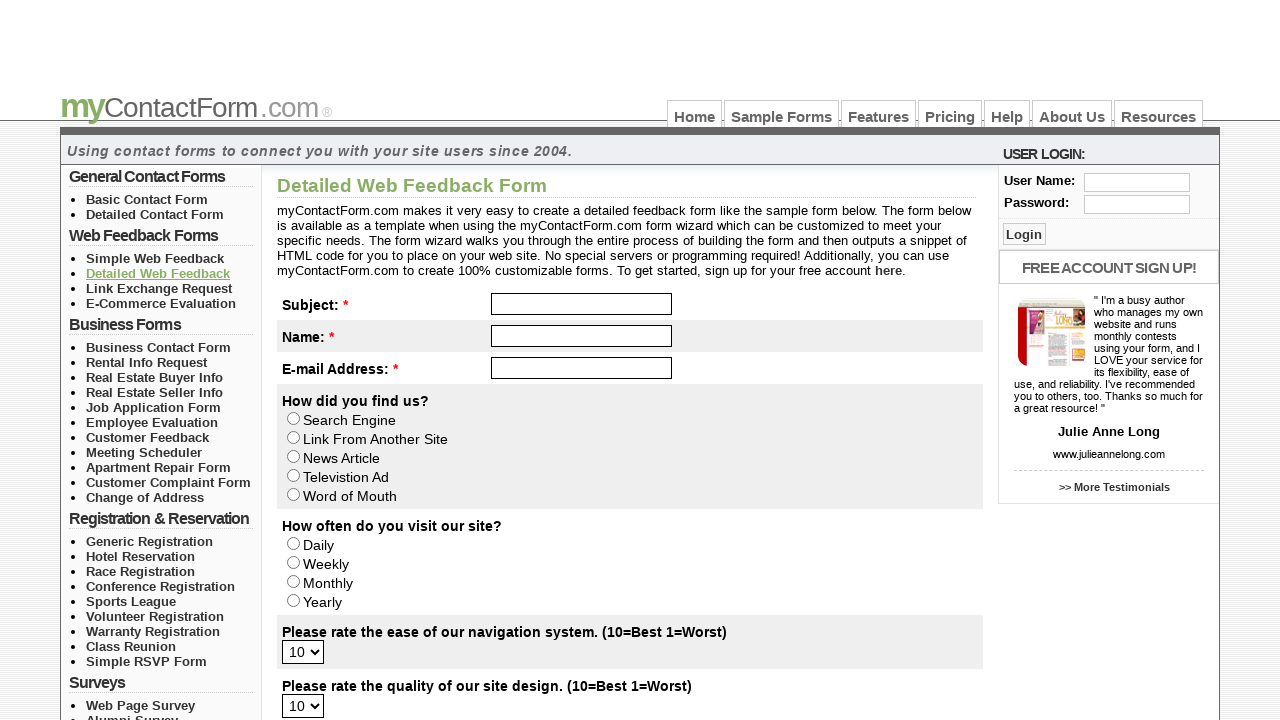

Clicked form link from navigation section 2, item 3 at (159, 288) on //div[@id='left_col_top']/ul[2]/li[3]/a
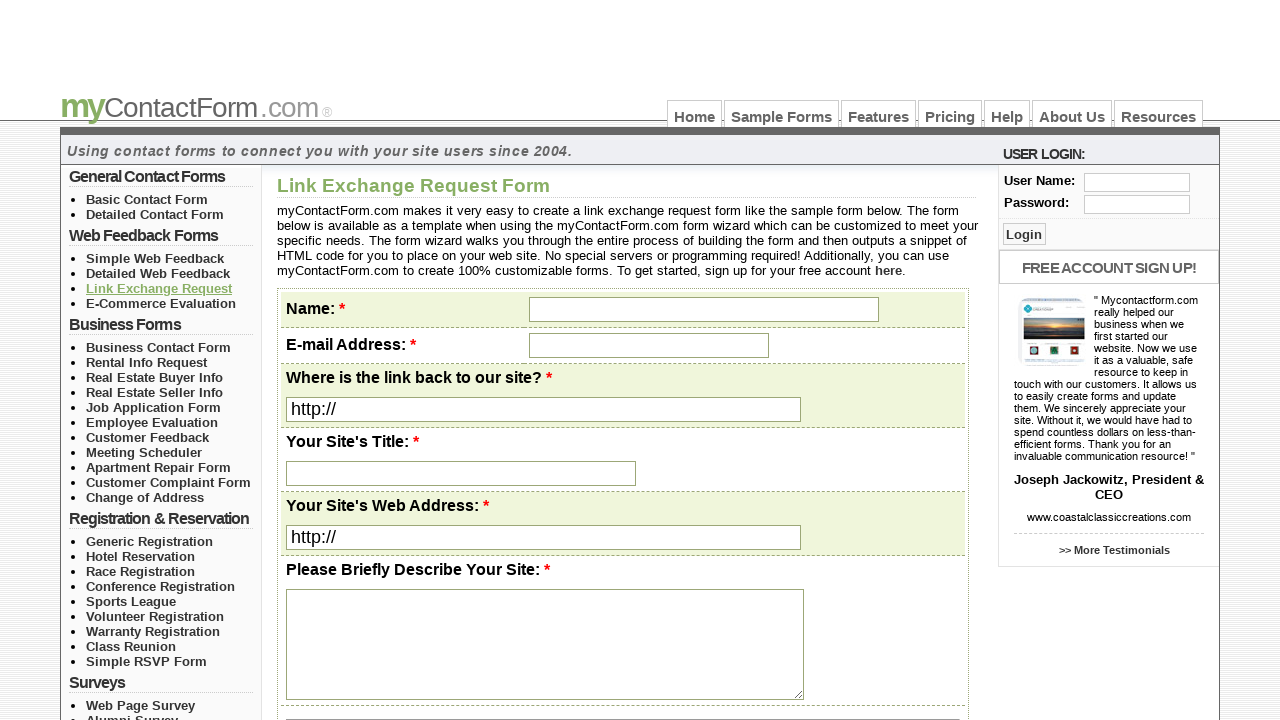

Form page loaded after clicking section 2, item 3
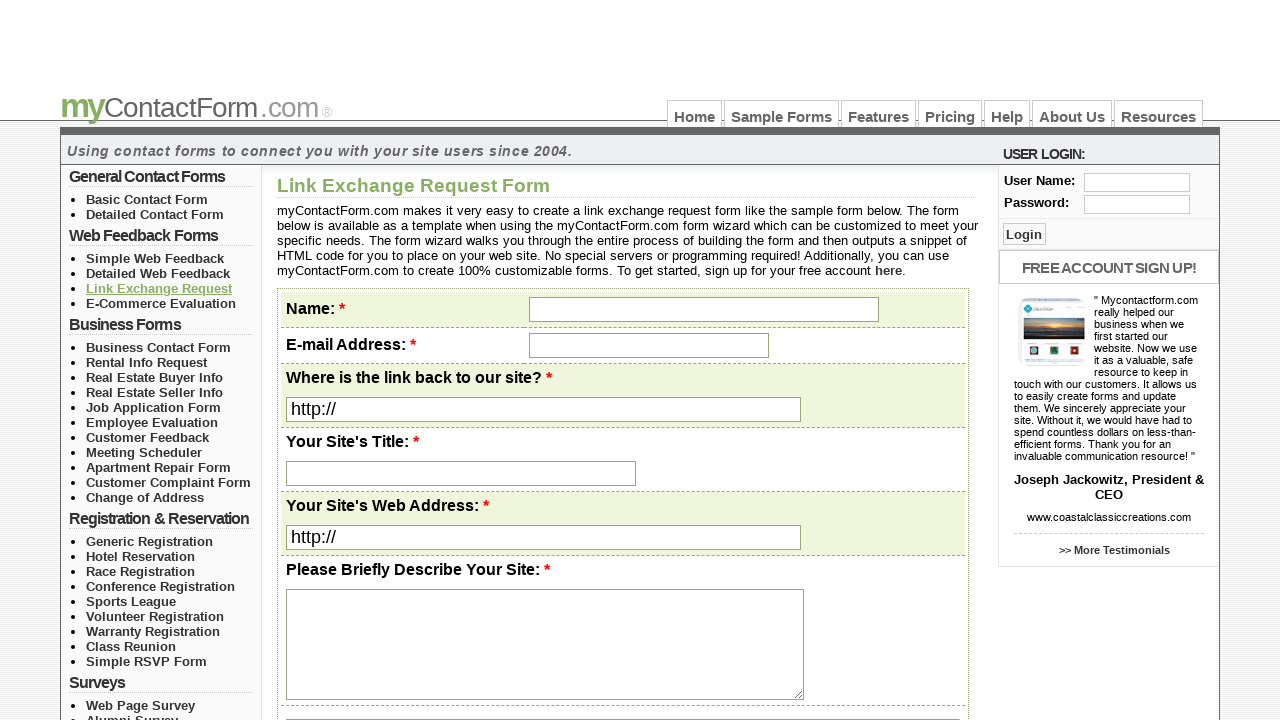

Clicked form link from navigation section 2, item 4 at (161, 303) on //div[@id='left_col_top']/ul[2]/li[4]/a
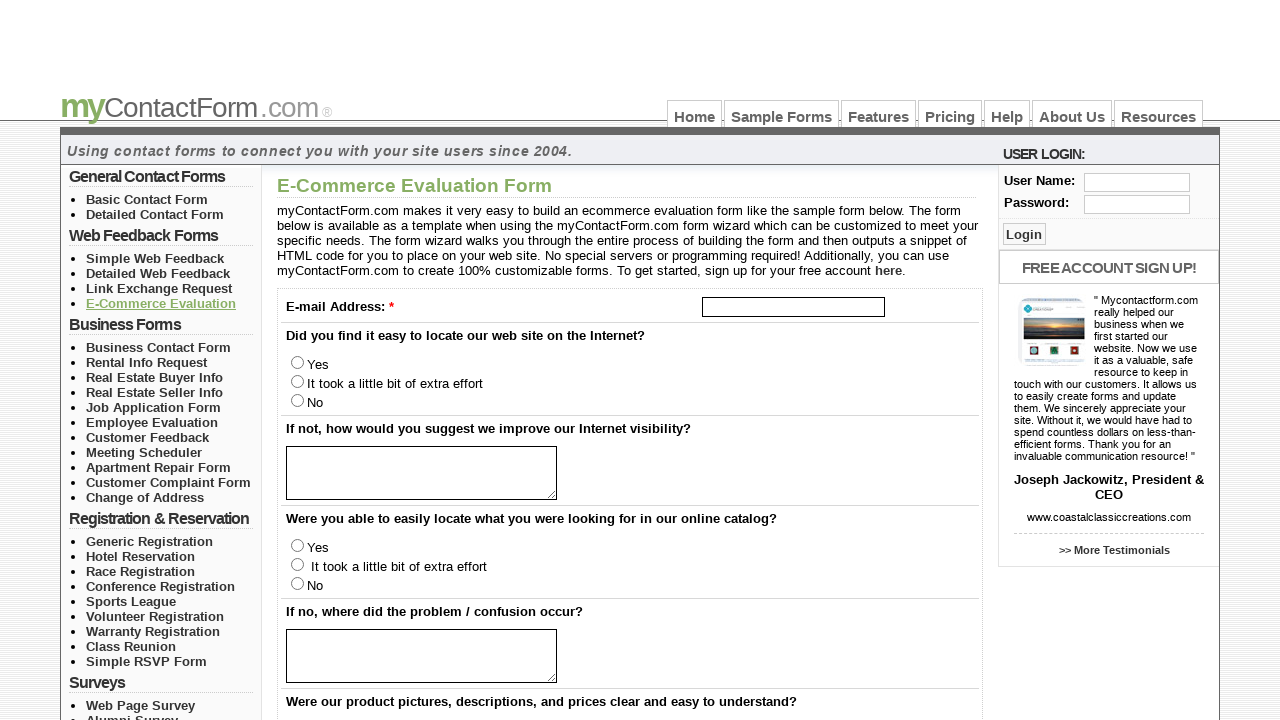

Form page loaded after clicking section 2, item 4
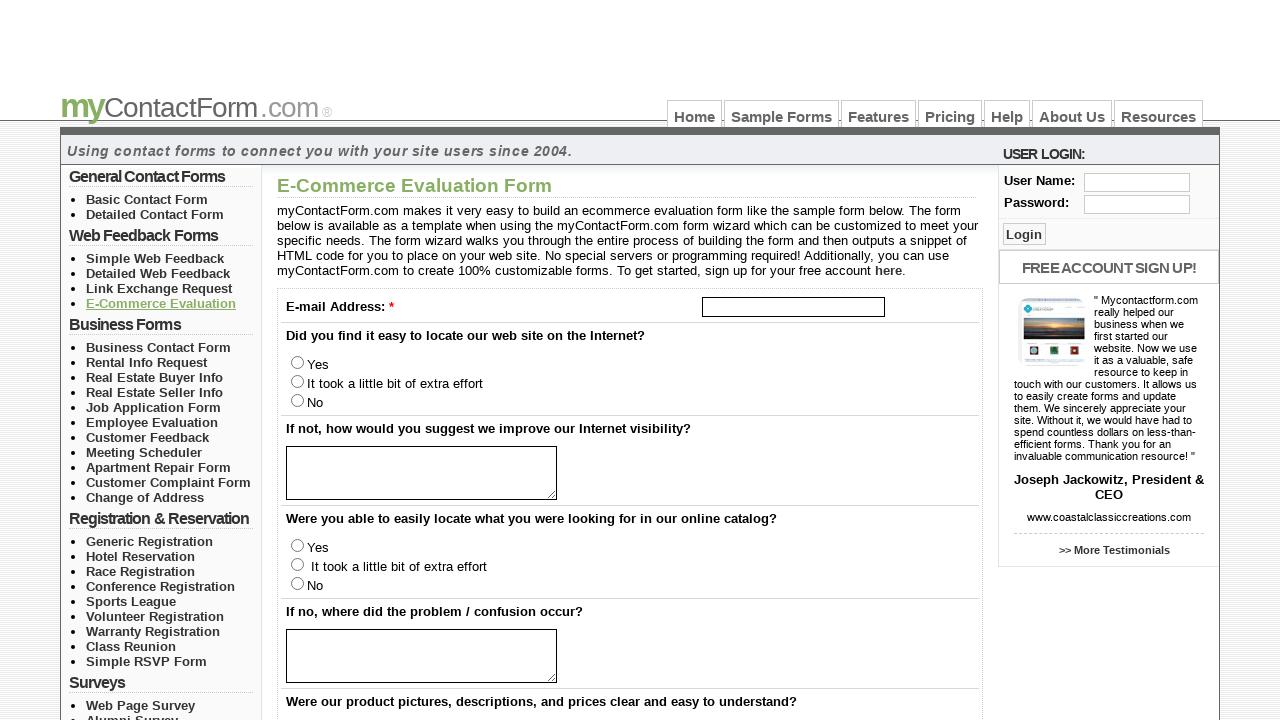

Clicked form link from navigation section 3, item 1 at (158, 347) on //div[@id='left_col_top']/ul[3]/li[1]/a
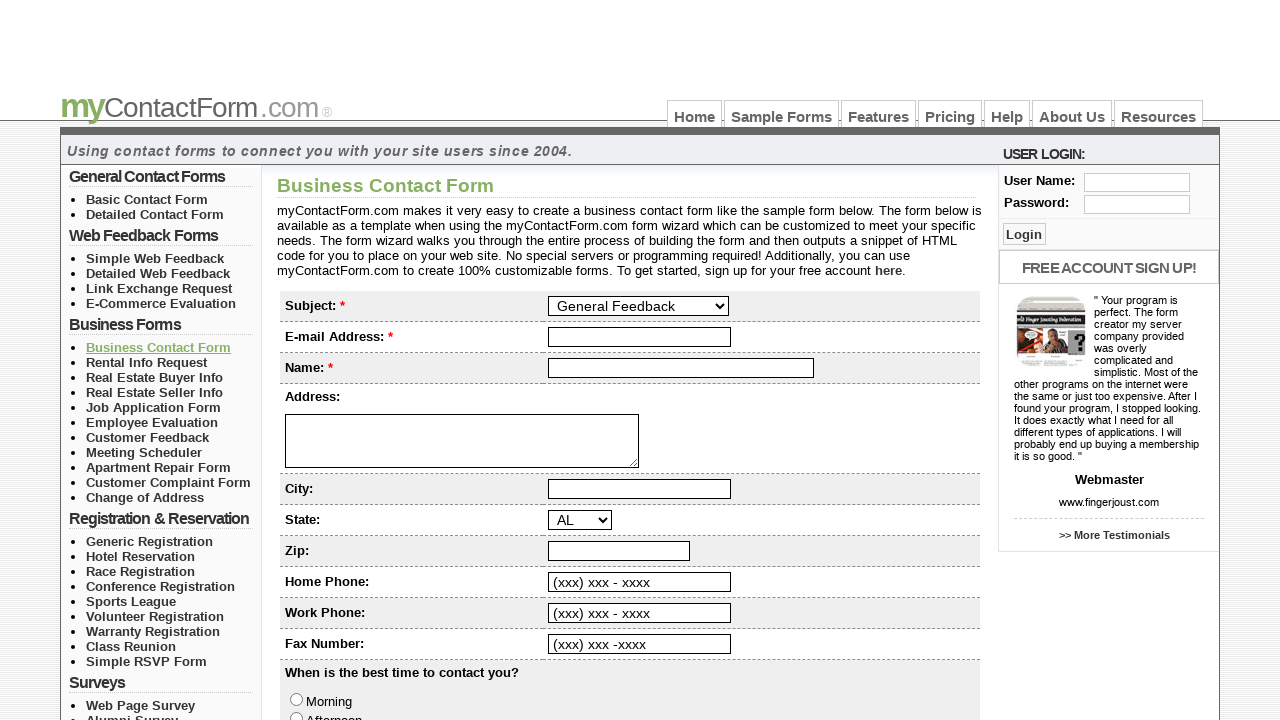

Form page loaded after clicking section 3, item 1
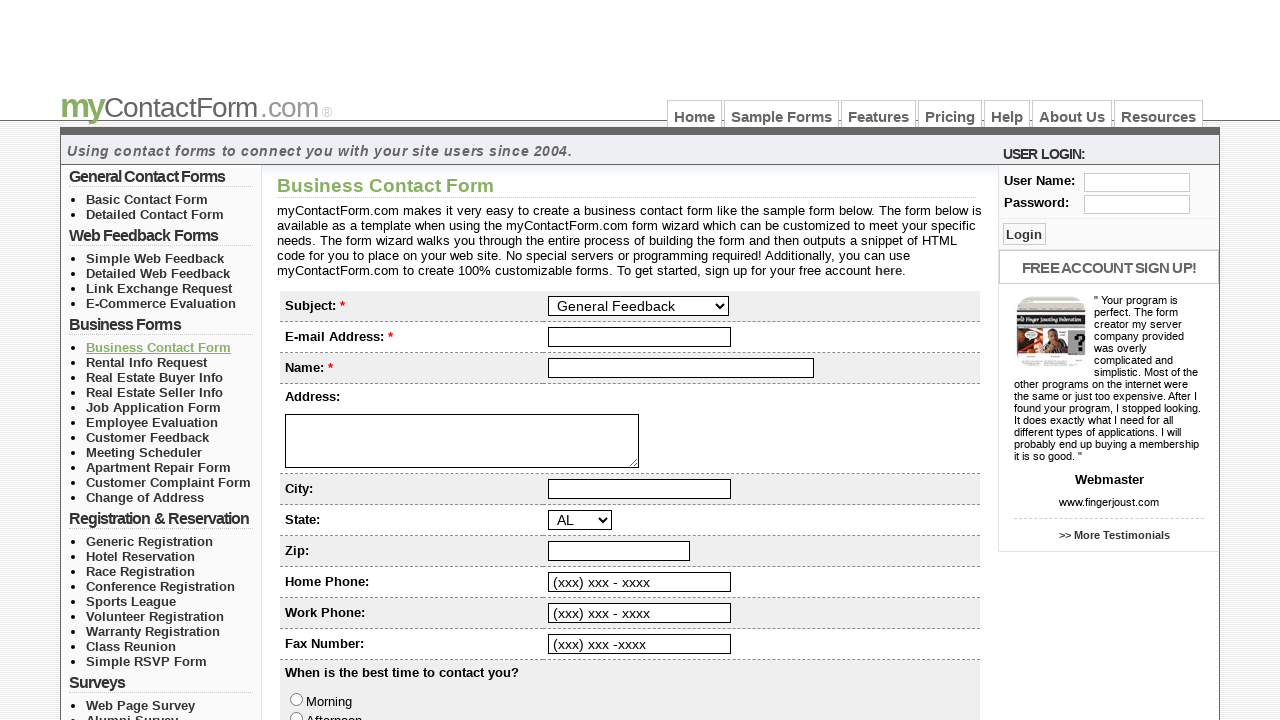

Clicked form link from navigation section 3, item 2 at (146, 362) on //div[@id='left_col_top']/ul[3]/li[2]/a
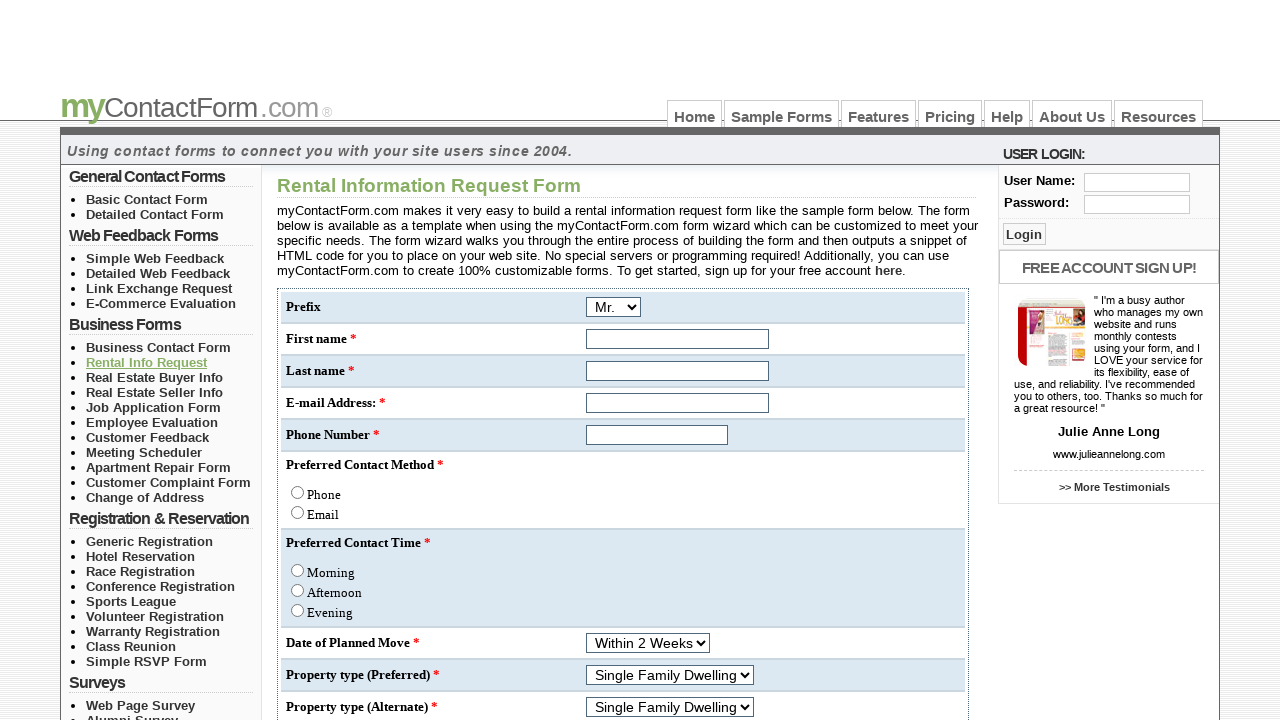

Form page loaded after clicking section 3, item 2
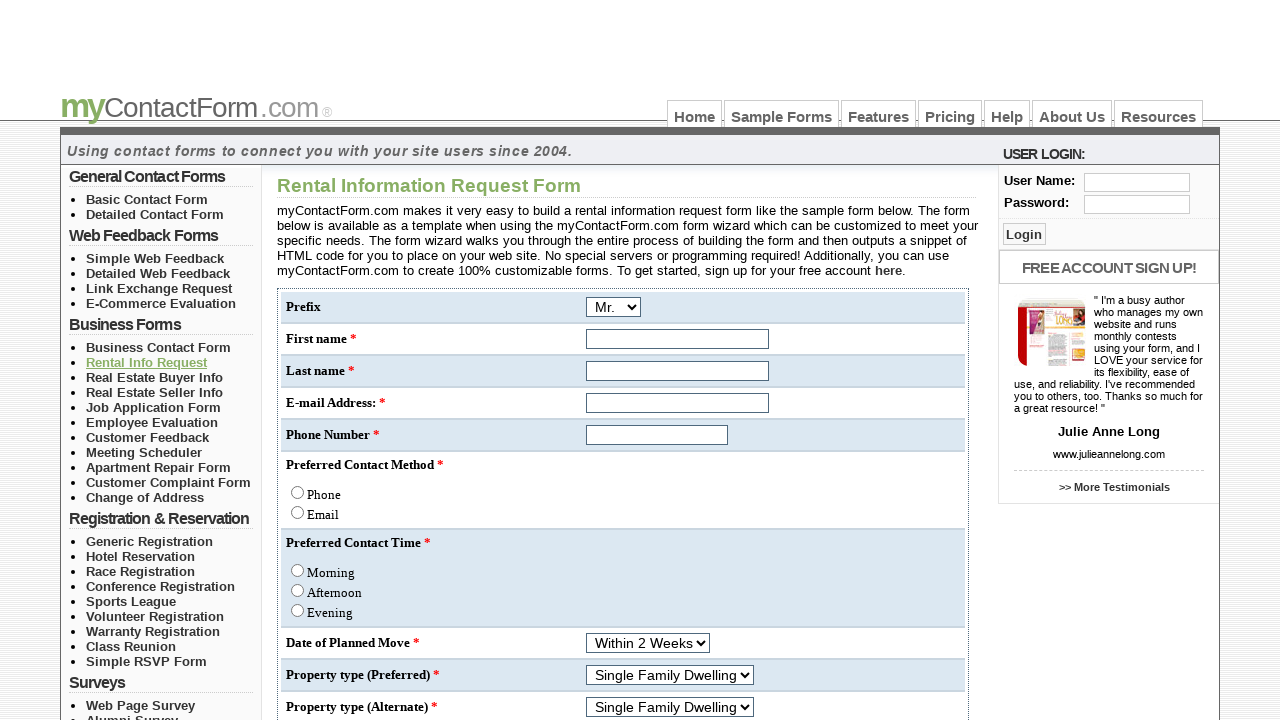

Clicked form link from navigation section 3, item 3 at (154, 377) on //div[@id='left_col_top']/ul[3]/li[3]/a
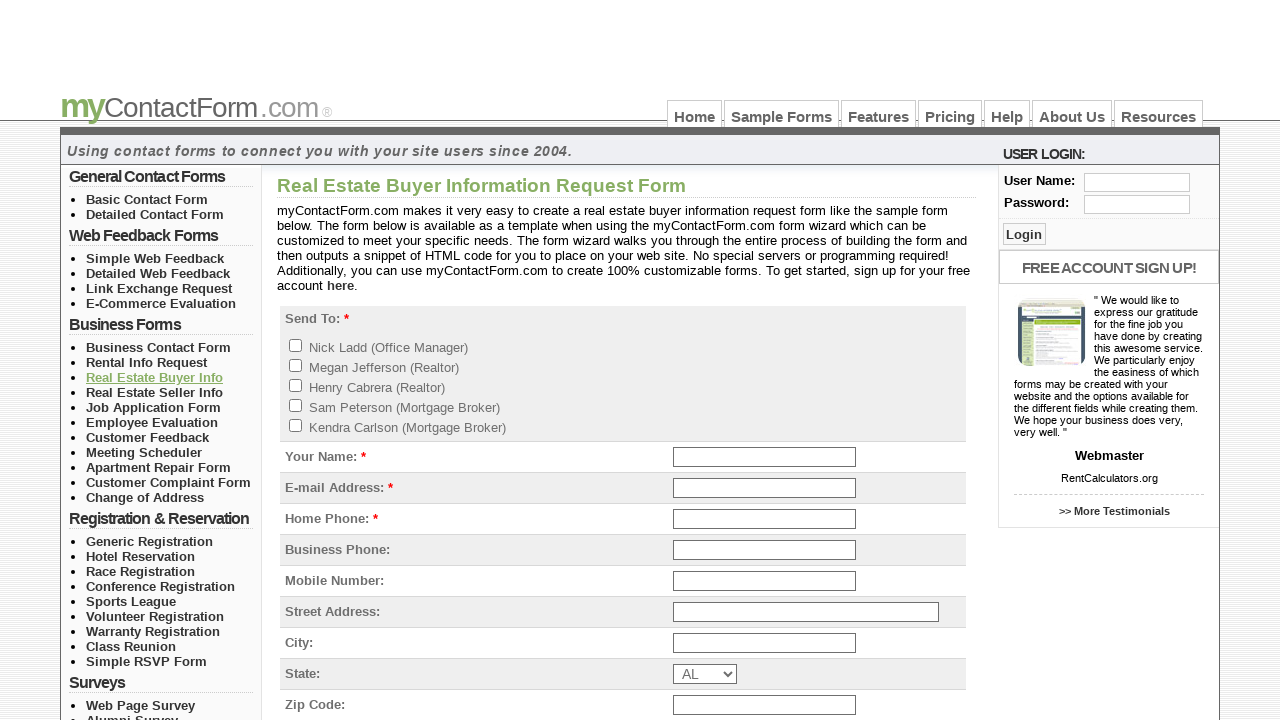

Form page loaded after clicking section 3, item 3
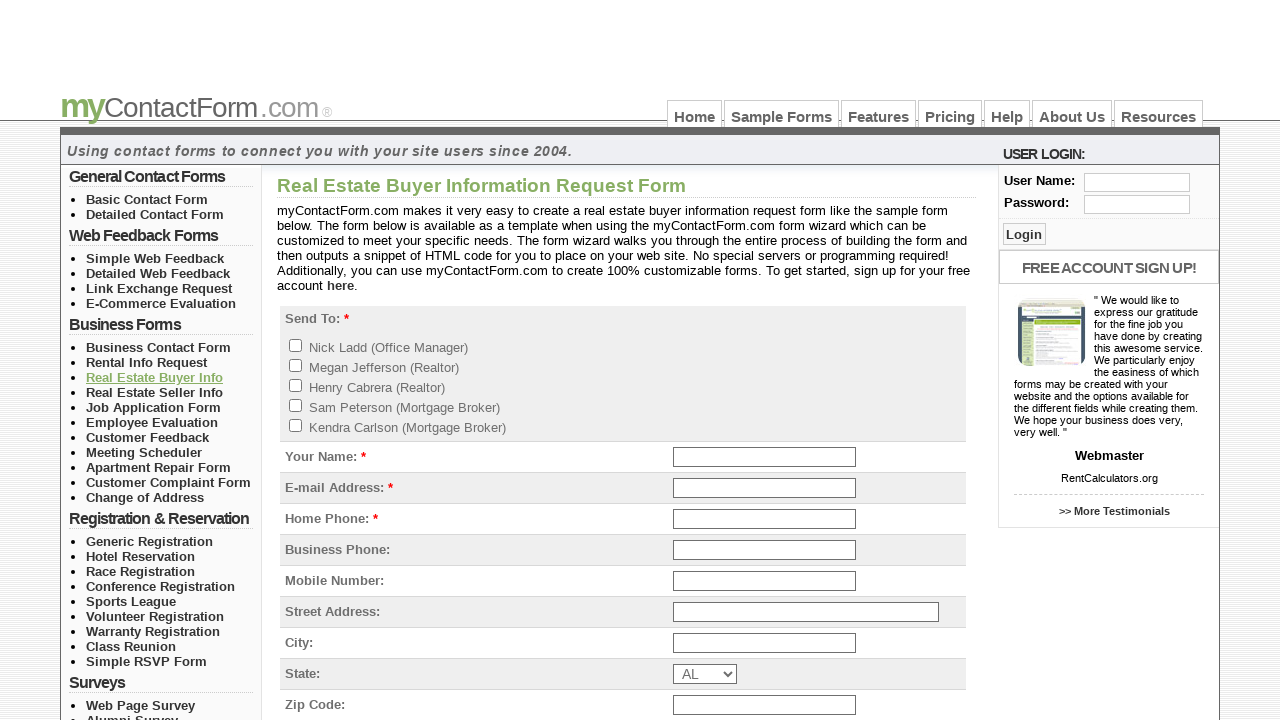

Clicked form link from navigation section 3, item 4 at (154, 392) on //div[@id='left_col_top']/ul[3]/li[4]/a
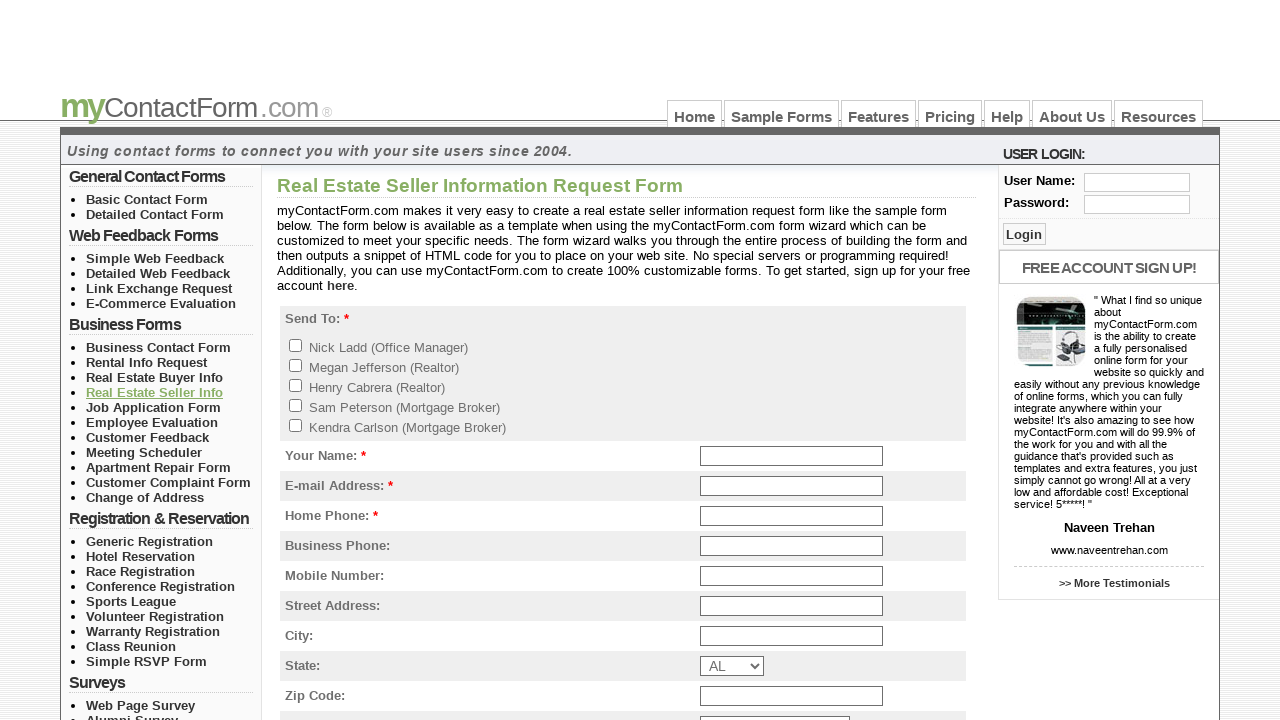

Form page loaded after clicking section 3, item 4
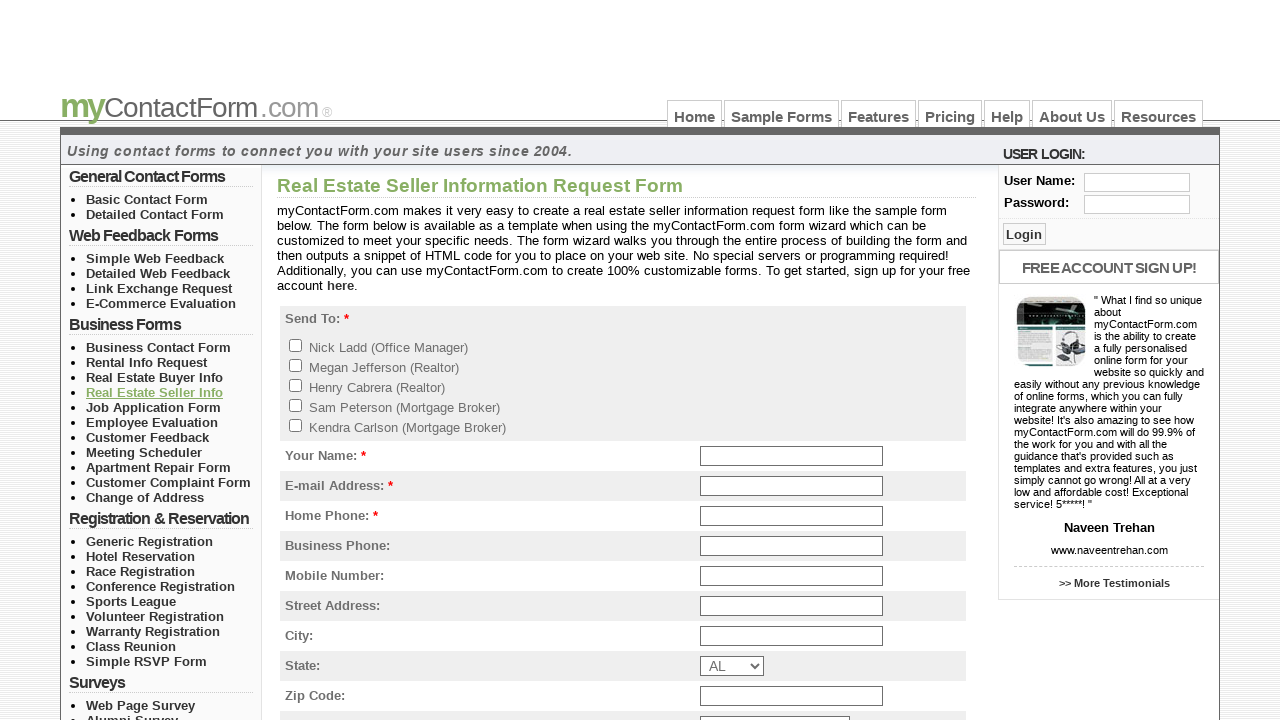

Clicked form link from navigation section 3, item 5 at (154, 407) on //div[@id='left_col_top']/ul[3]/li[5]/a
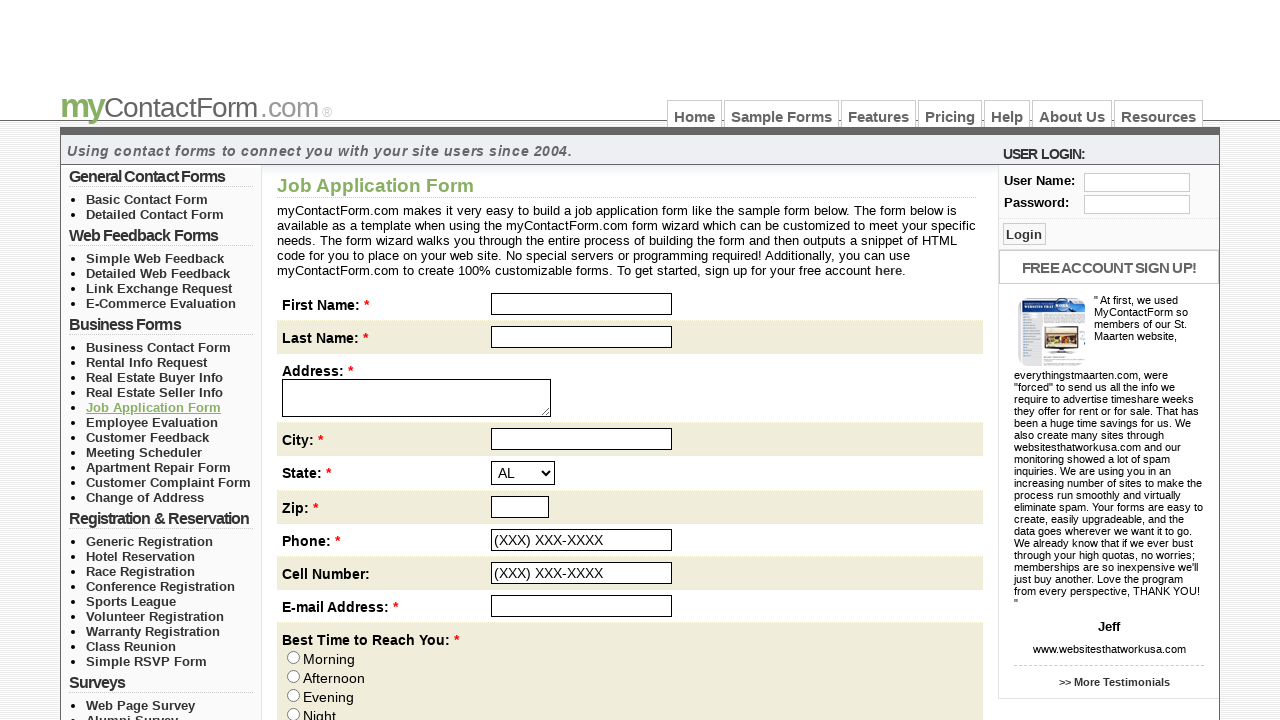

Form page loaded after clicking section 3, item 5
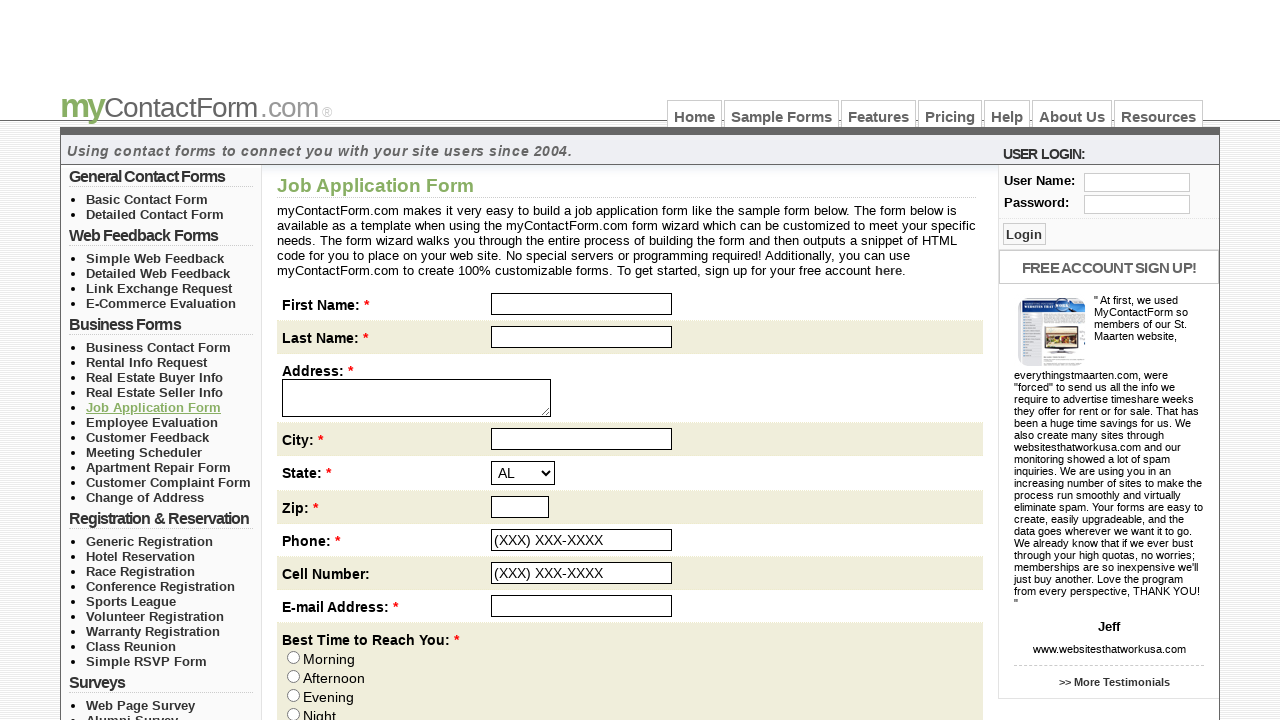

Clicked form link from navigation section 3, item 6 at (152, 422) on //div[@id='left_col_top']/ul[3]/li[6]/a
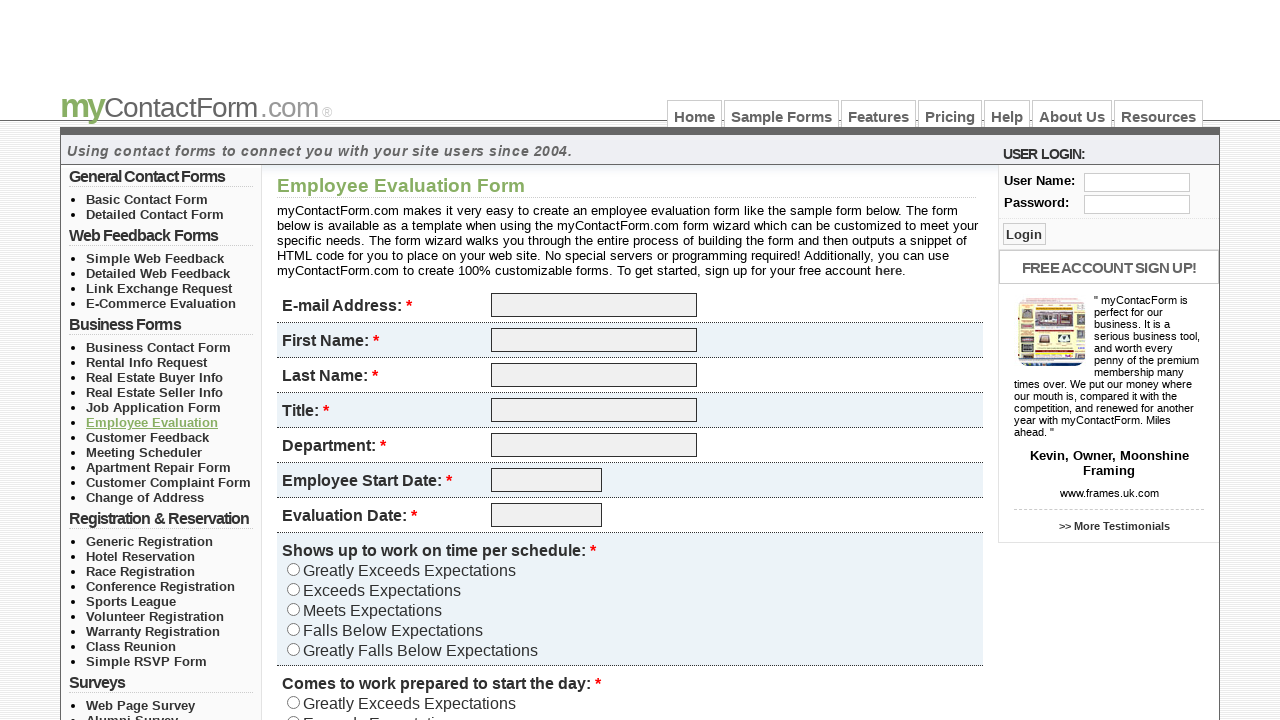

Form page loaded after clicking section 3, item 6
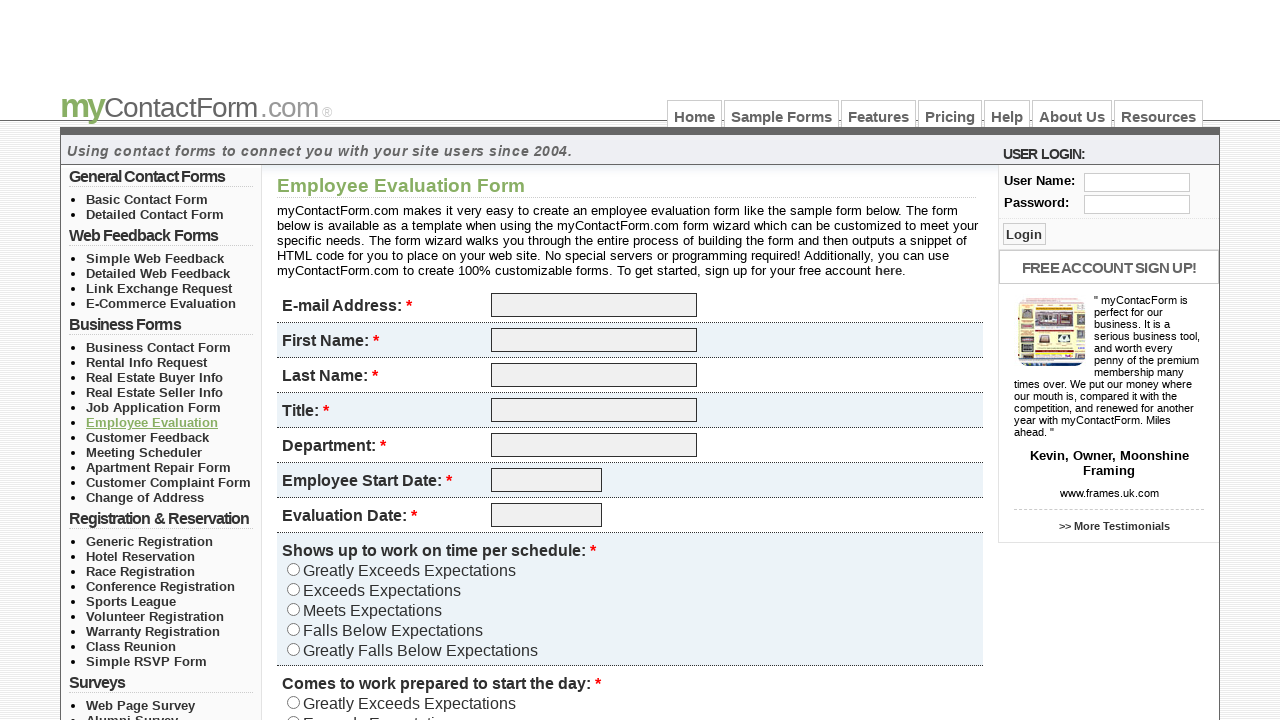

Clicked form link from navigation section 3, item 7 at (148, 437) on //div[@id='left_col_top']/ul[3]/li[7]/a
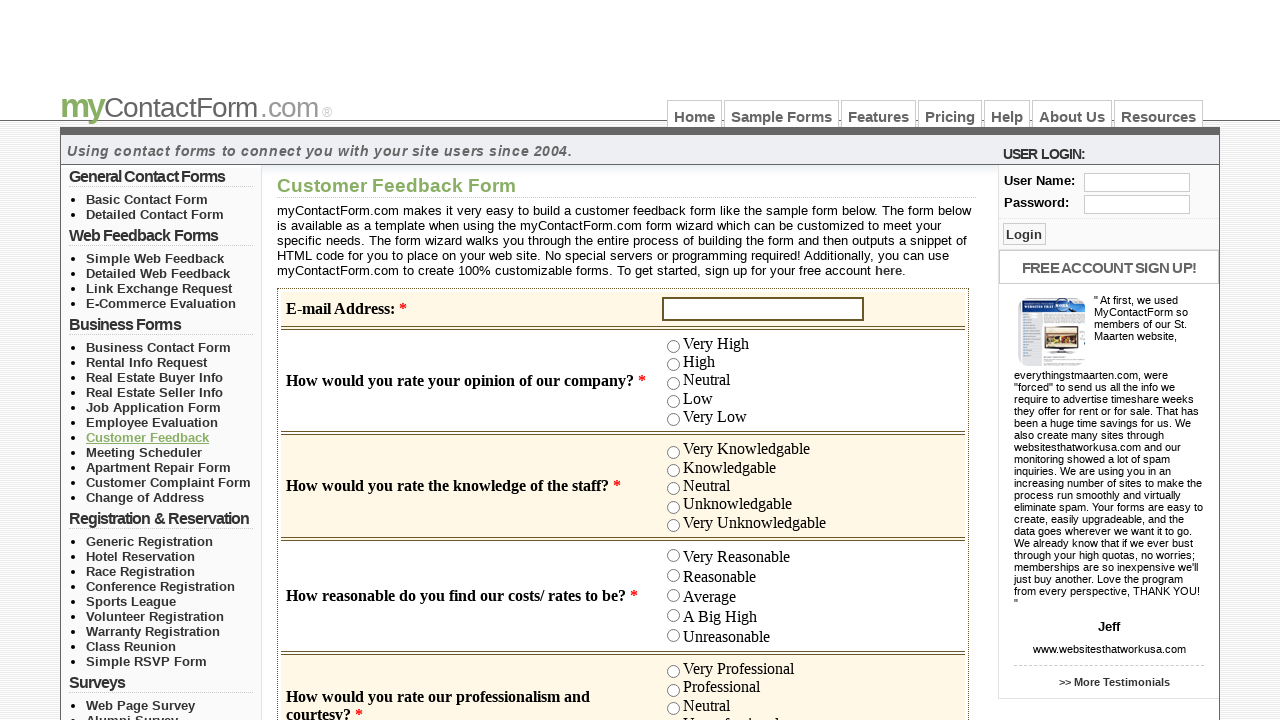

Form page loaded after clicking section 3, item 7
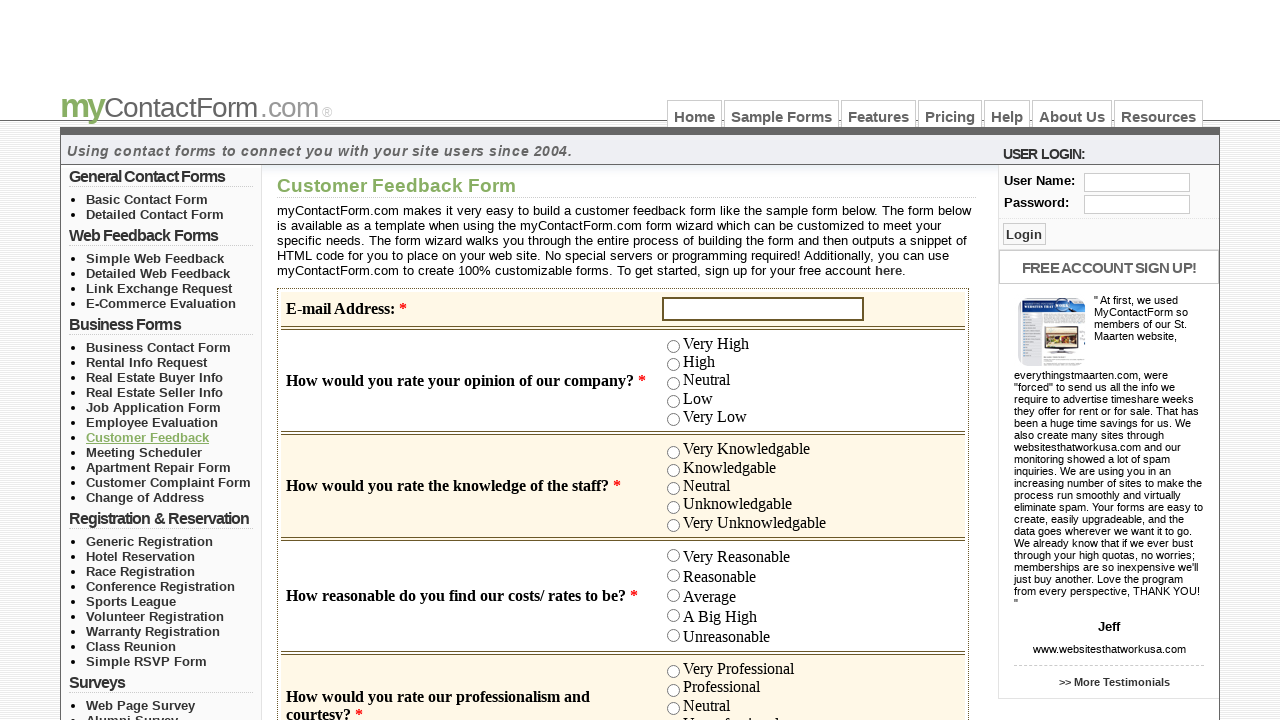

Clicked form link from navigation section 3, item 8 at (144, 452) on //div[@id='left_col_top']/ul[3]/li[8]/a
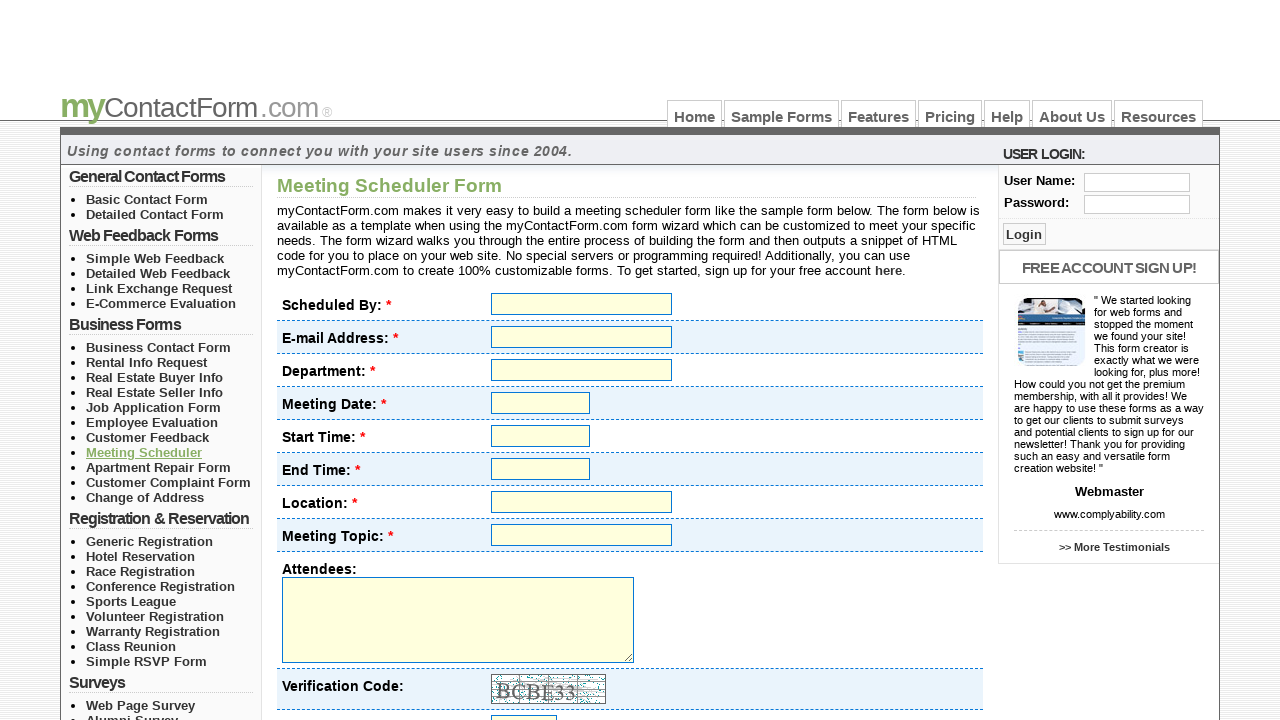

Form page loaded after clicking section 3, item 8
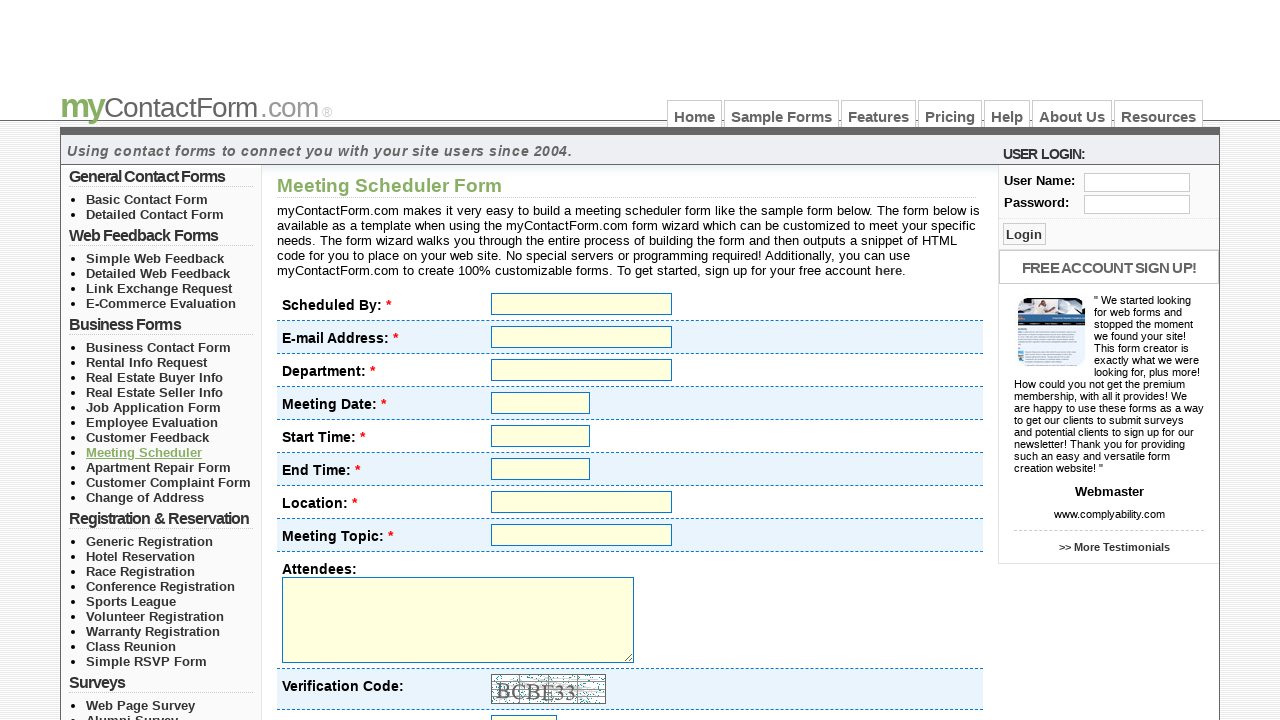

Clicked form link from navigation section 3, item 9 at (158, 467) on //div[@id='left_col_top']/ul[3]/li[9]/a
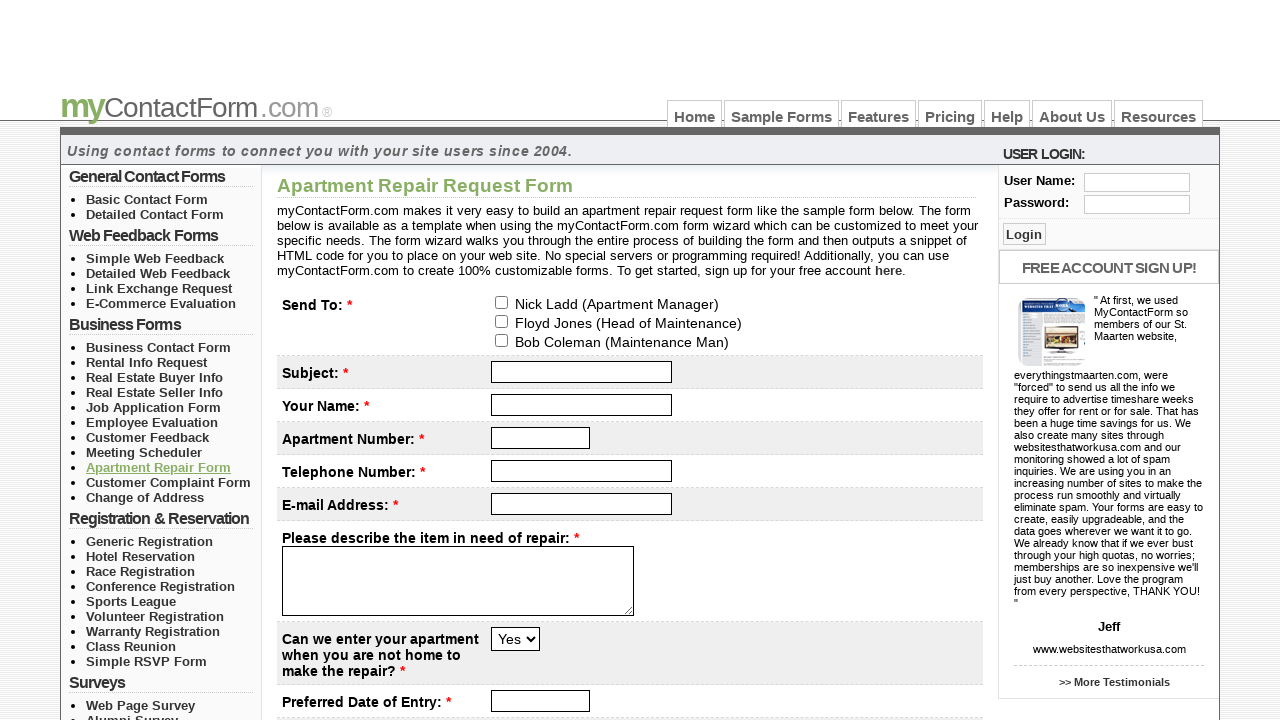

Form page loaded after clicking section 3, item 9
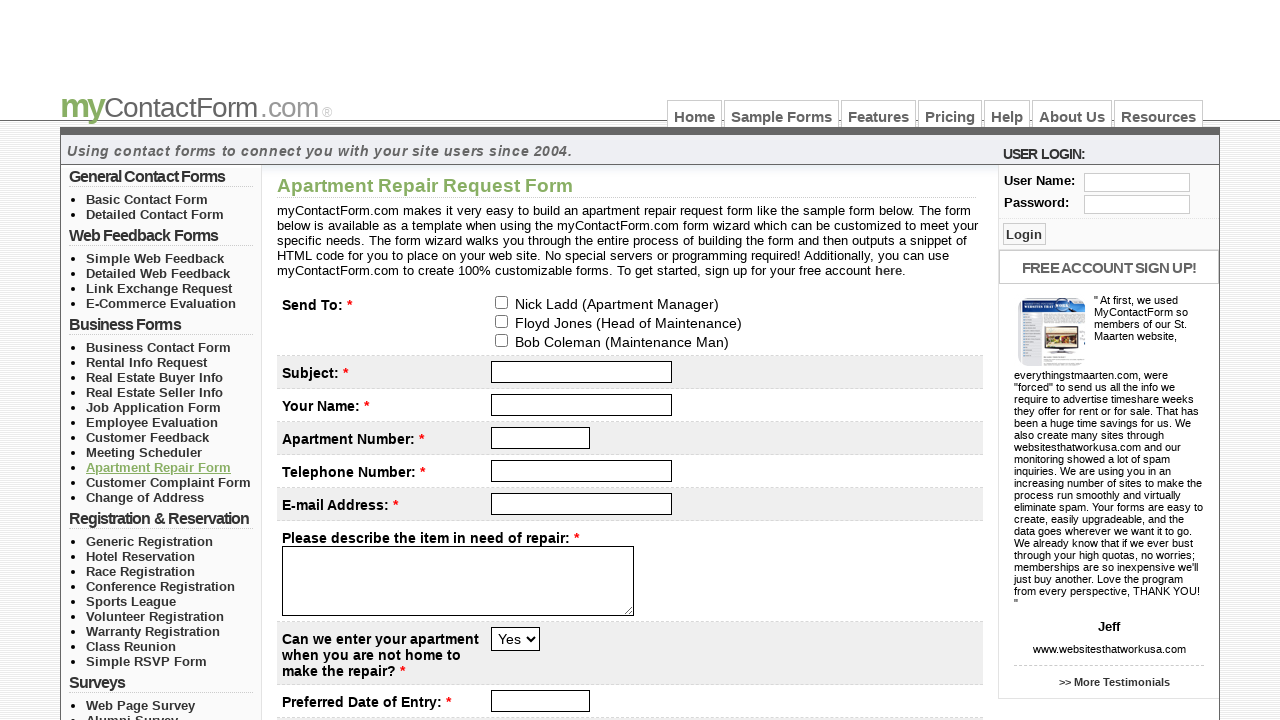

Clicked form link from navigation section 3, item 10 at (168, 482) on //div[@id='left_col_top']/ul[3]/li[10]/a
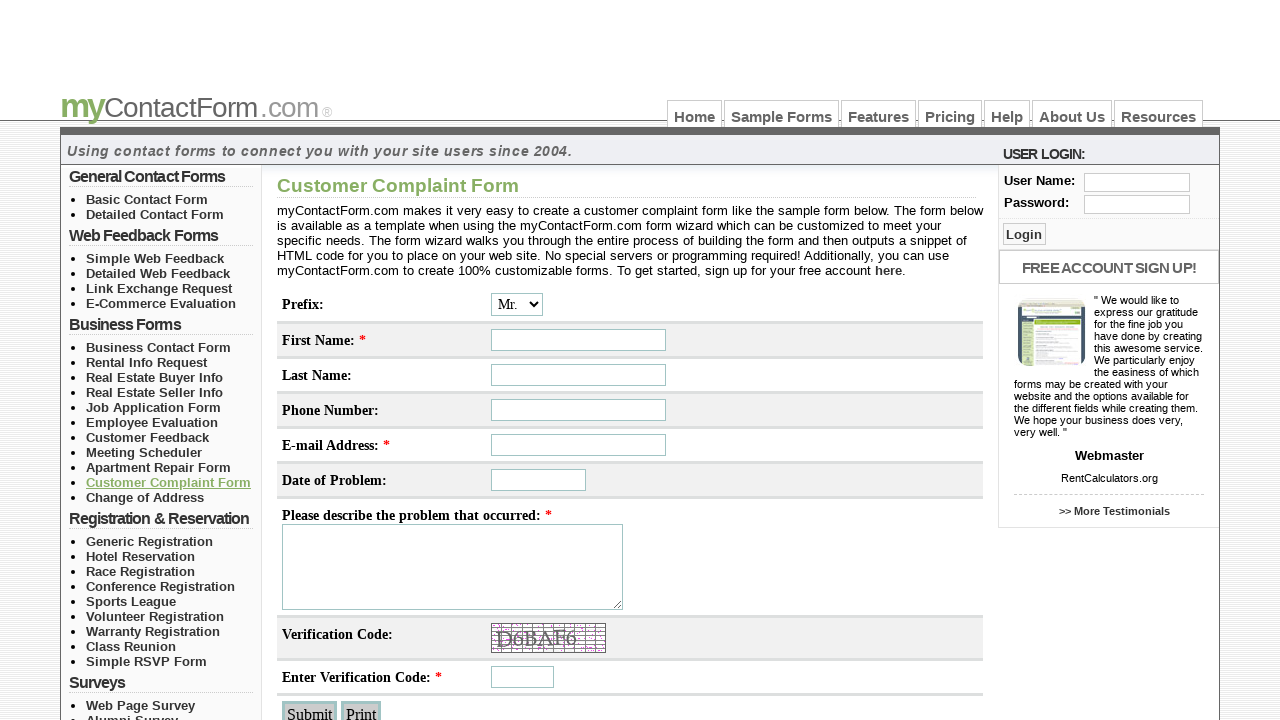

Form page loaded after clicking section 3, item 10
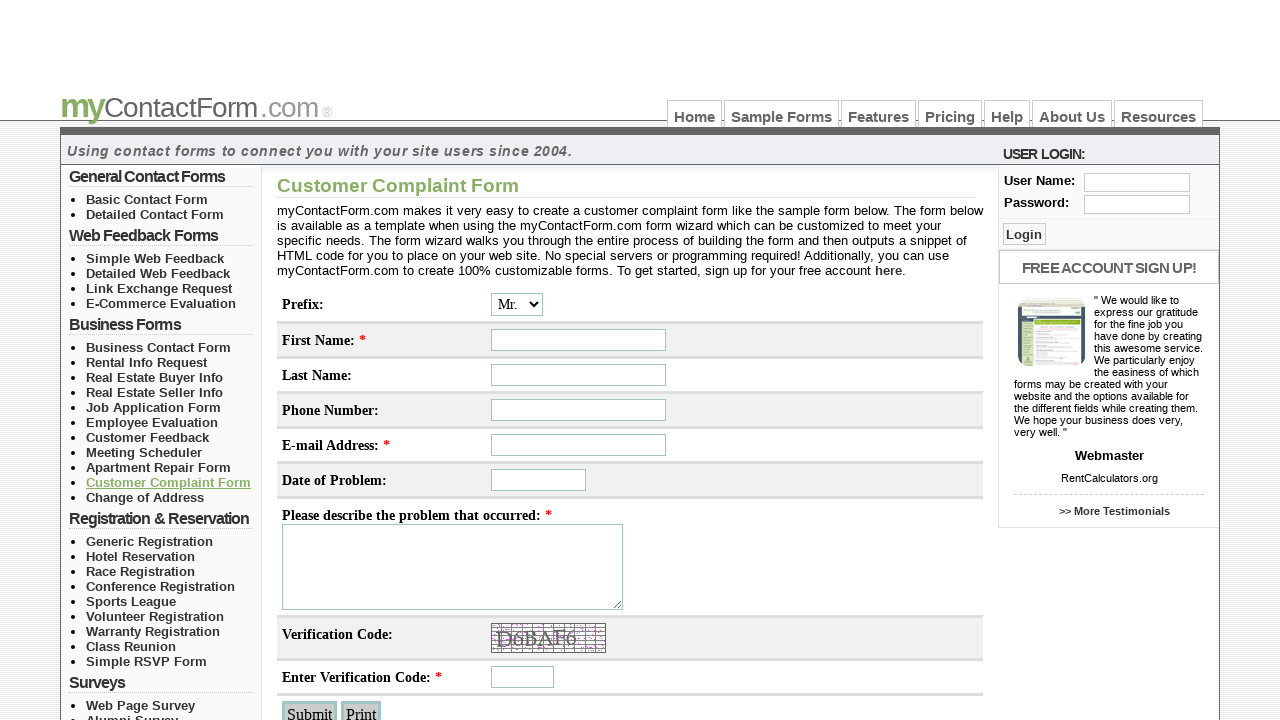

Clicked form link from navigation section 3, item 11 at (145, 497) on //div[@id='left_col_top']/ul[3]/li[11]/a
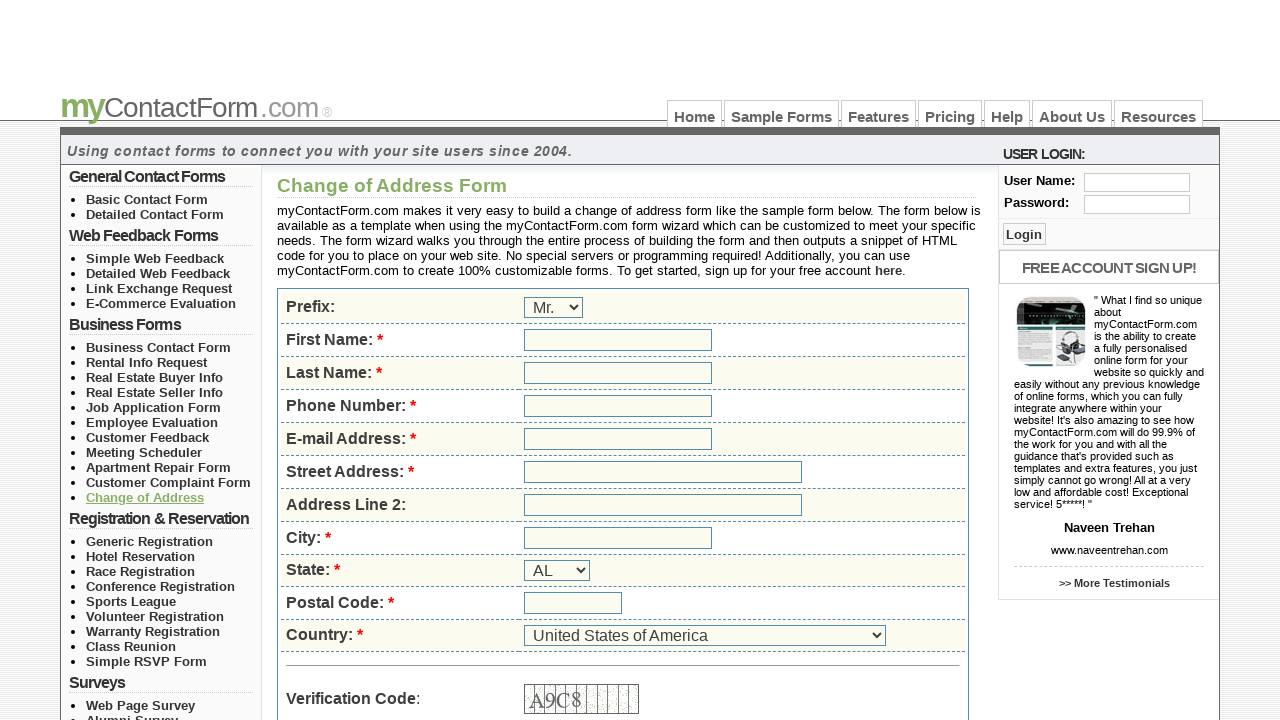

Form page loaded after clicking section 3, item 11
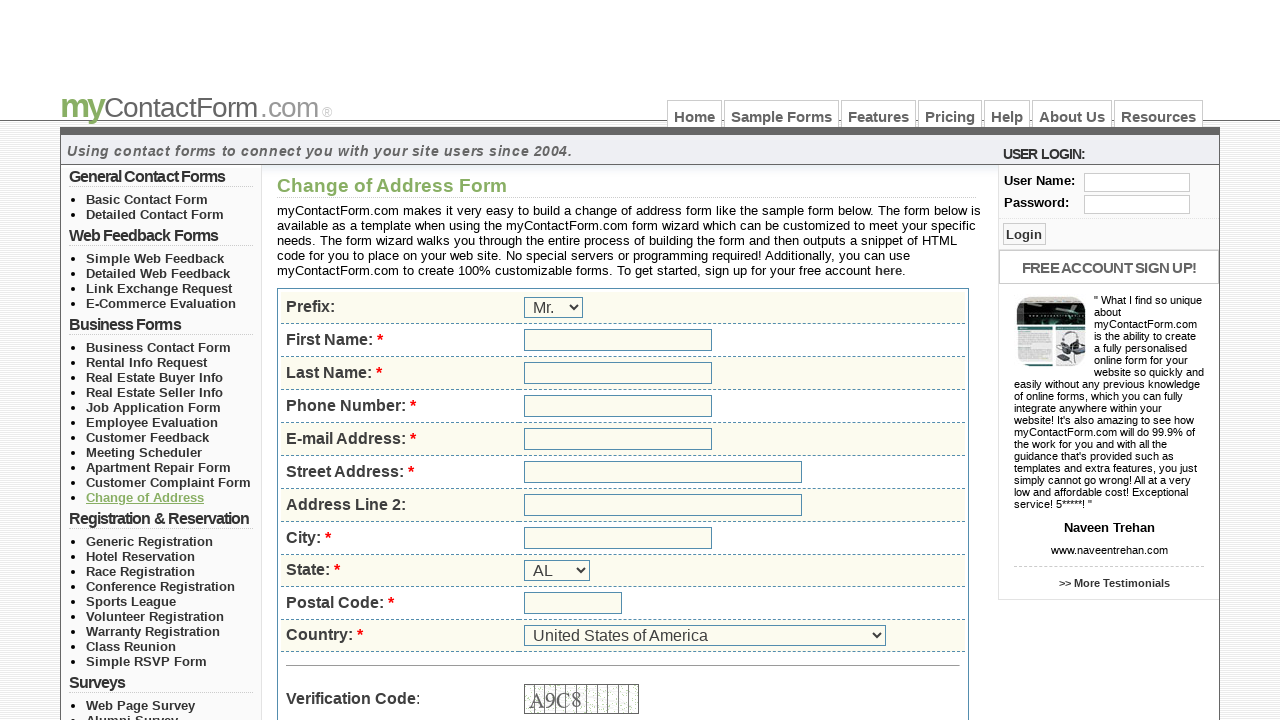

Clicked form link from navigation section 4, item 1 at (150, 541) on //div[@id='left_col_top']/ul[4]/li[1]/a
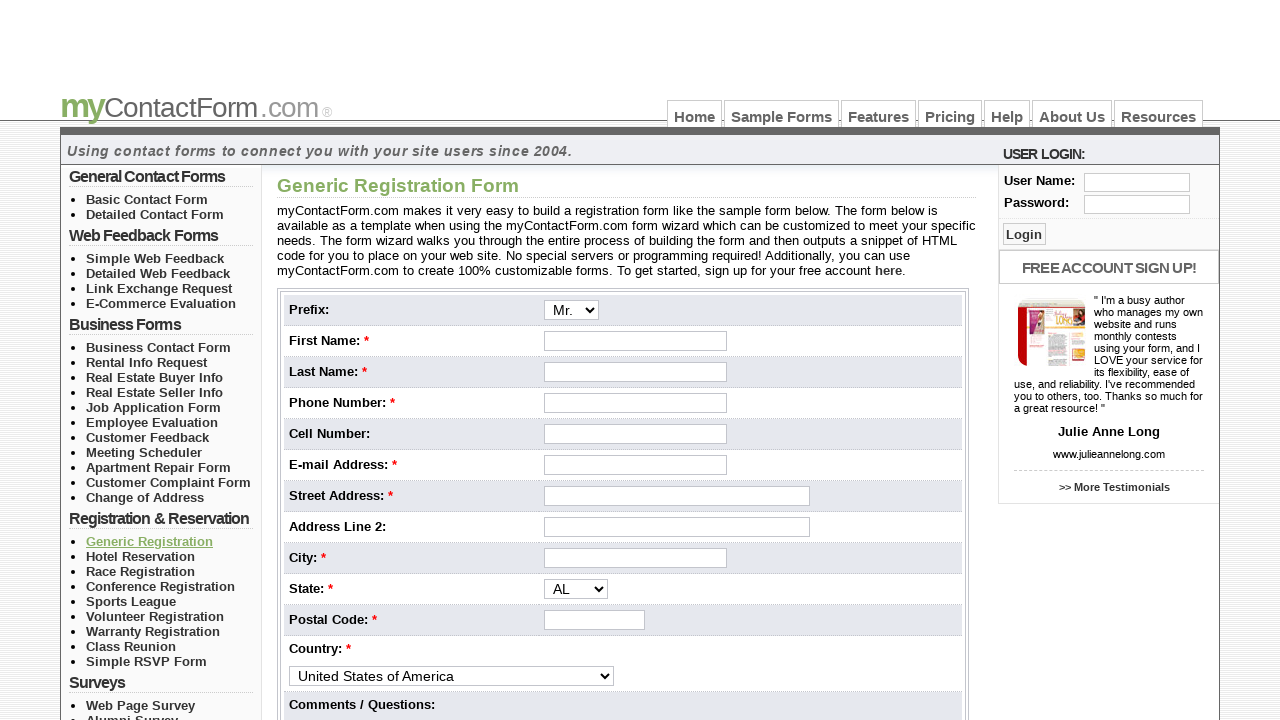

Form page loaded after clicking section 4, item 1
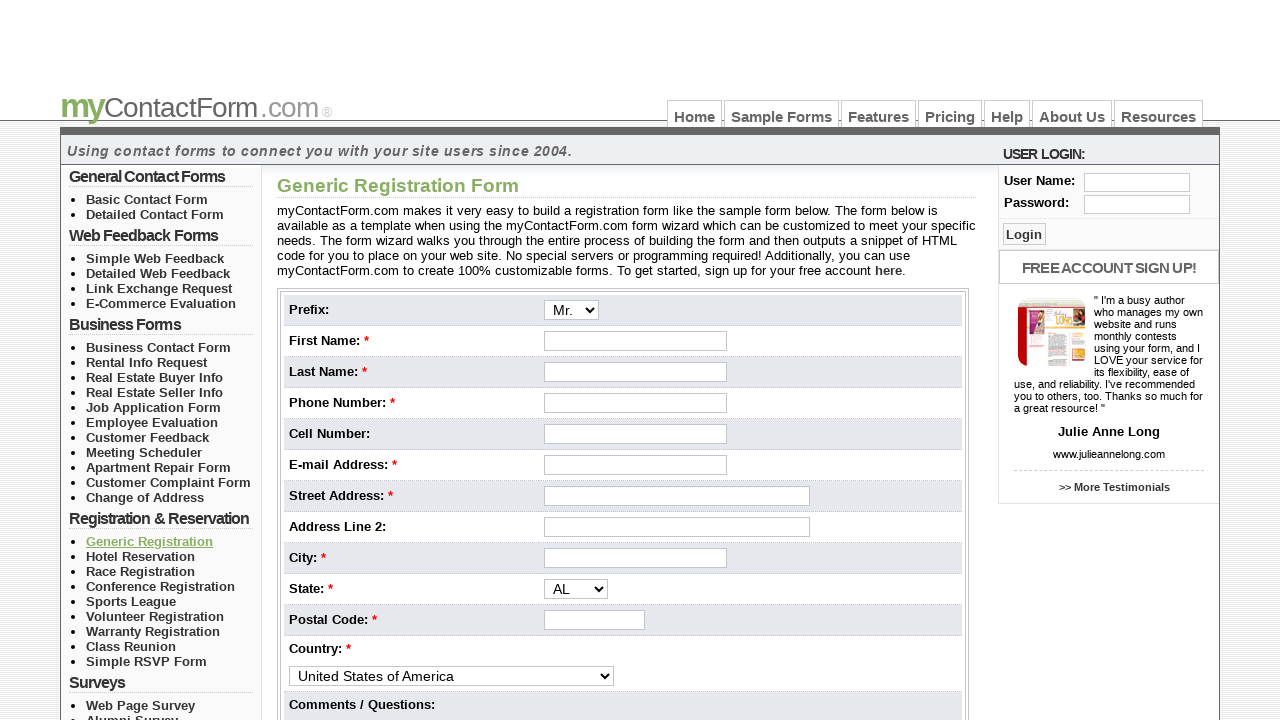

Clicked form link from navigation section 4, item 2 at (140, 556) on //div[@id='left_col_top']/ul[4]/li[2]/a
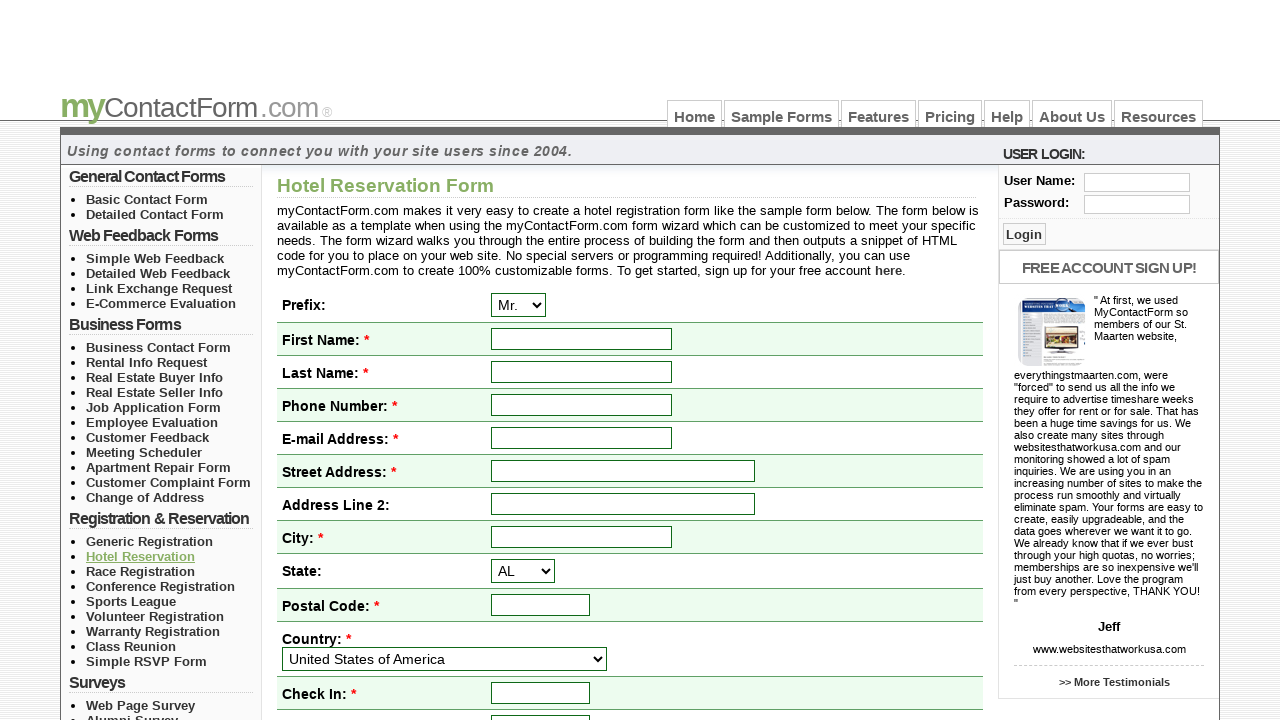

Form page loaded after clicking section 4, item 2
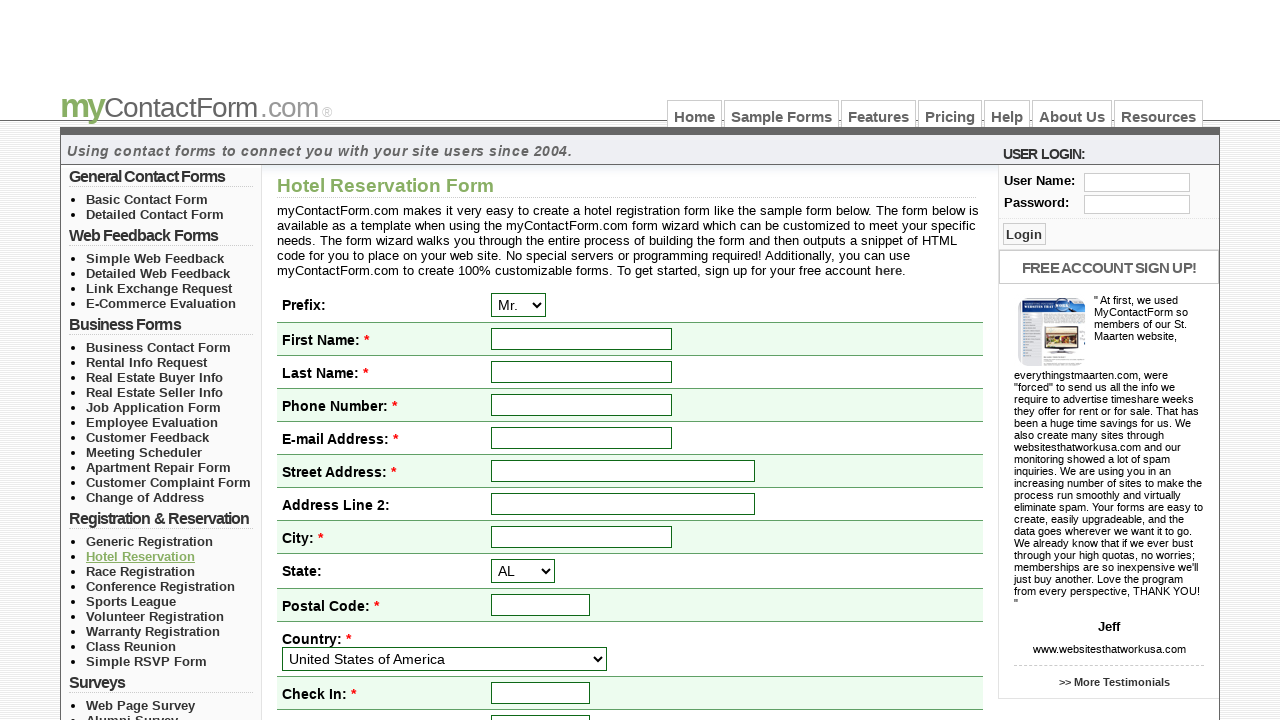

Clicked form link from navigation section 4, item 3 at (140, 571) on //div[@id='left_col_top']/ul[4]/li[3]/a
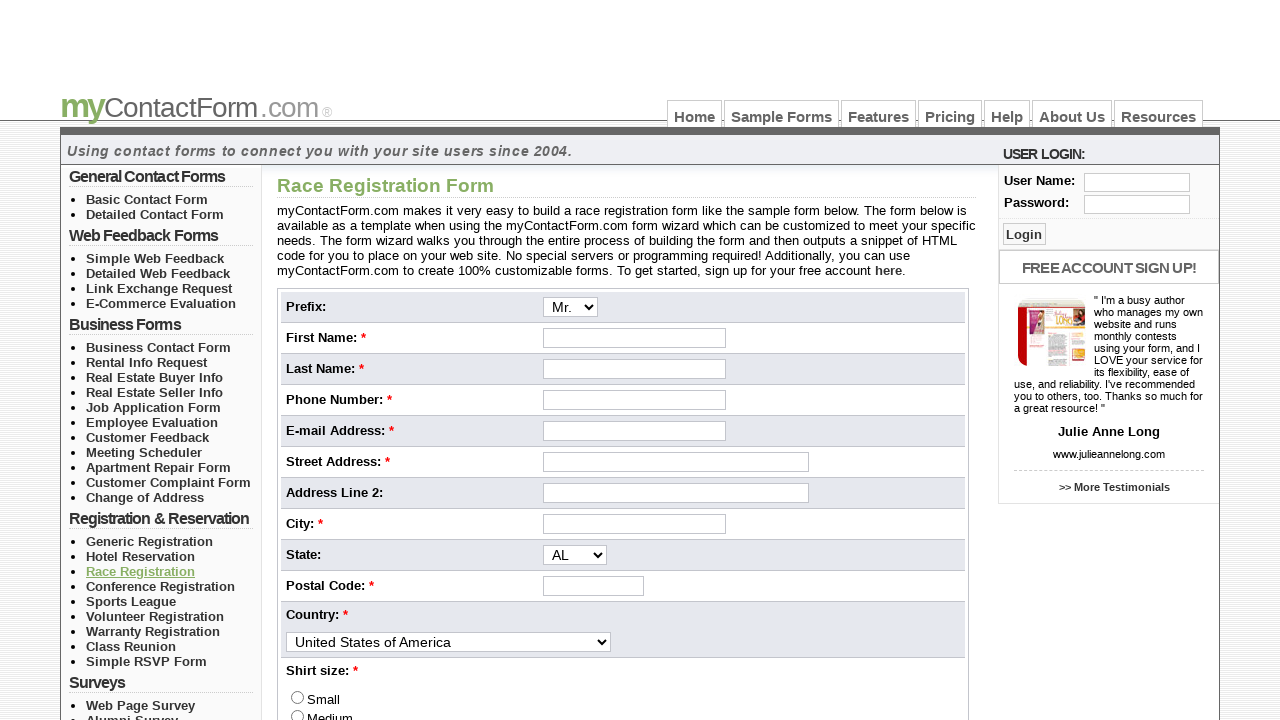

Form page loaded after clicking section 4, item 3
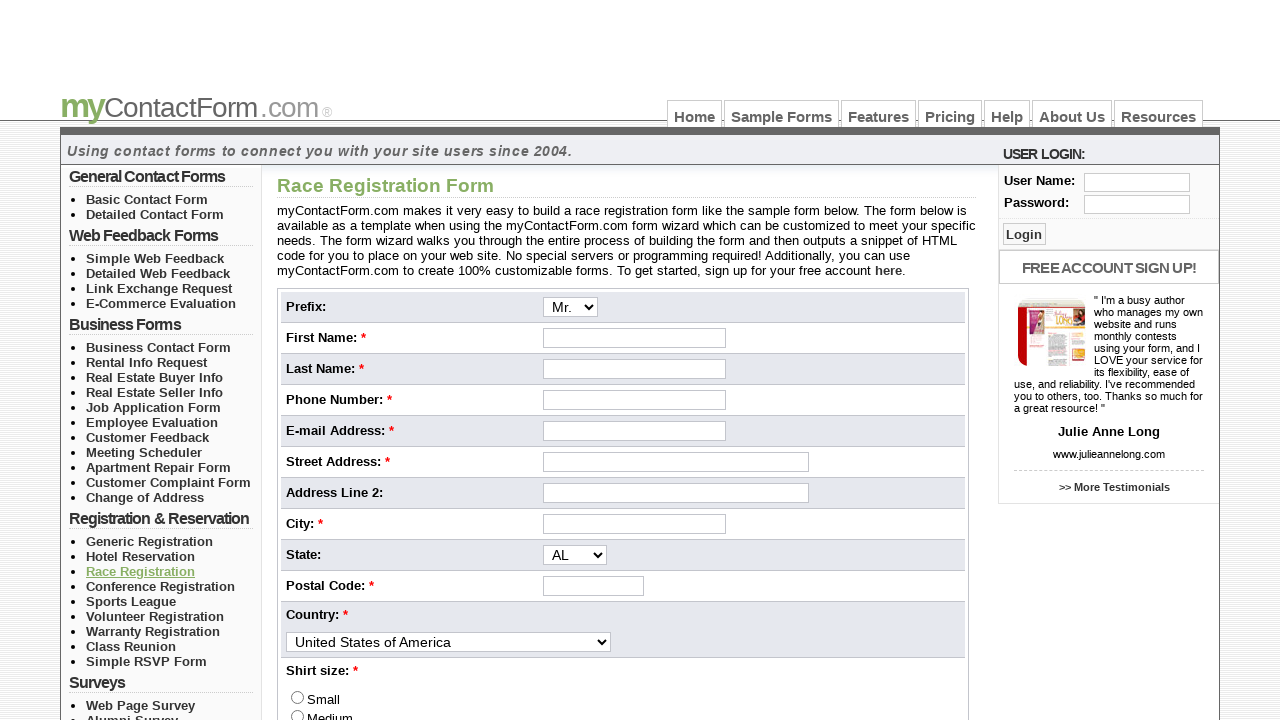

Clicked form link from navigation section 4, item 4 at (160, 586) on //div[@id='left_col_top']/ul[4]/li[4]/a
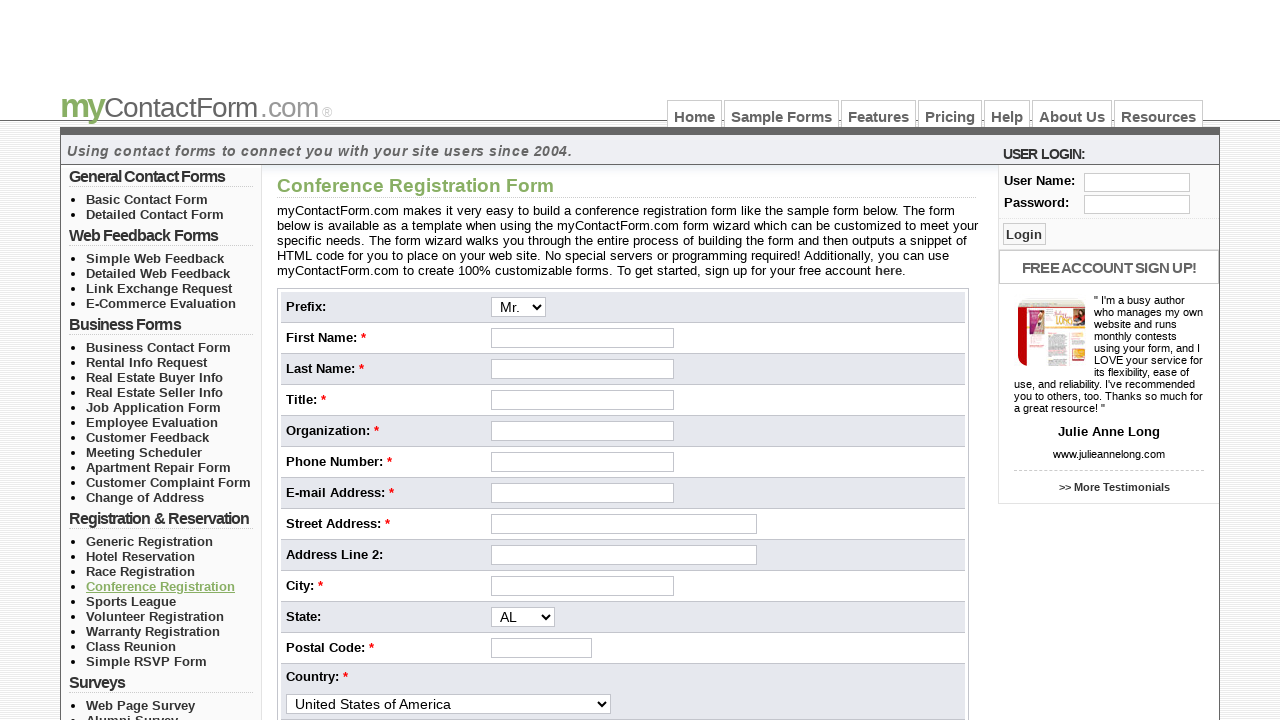

Form page loaded after clicking section 4, item 4
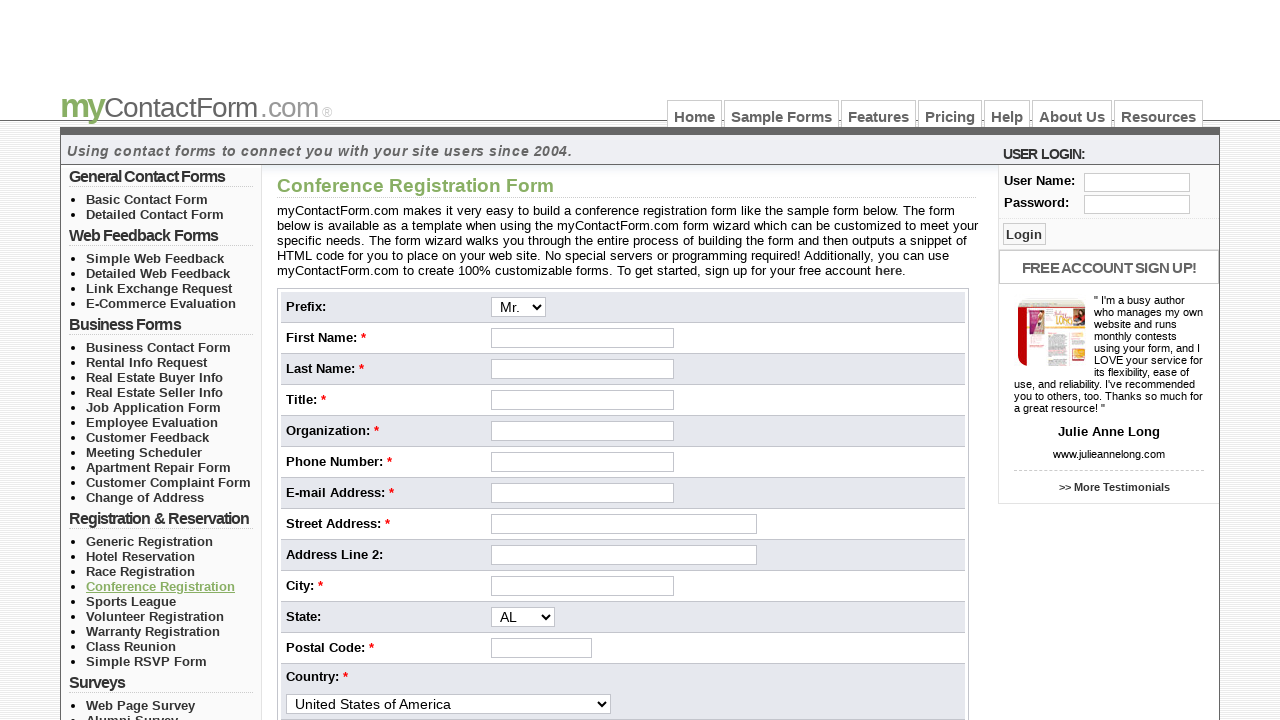

Clicked form link from navigation section 4, item 5 at (131, 601) on //div[@id='left_col_top']/ul[4]/li[5]/a
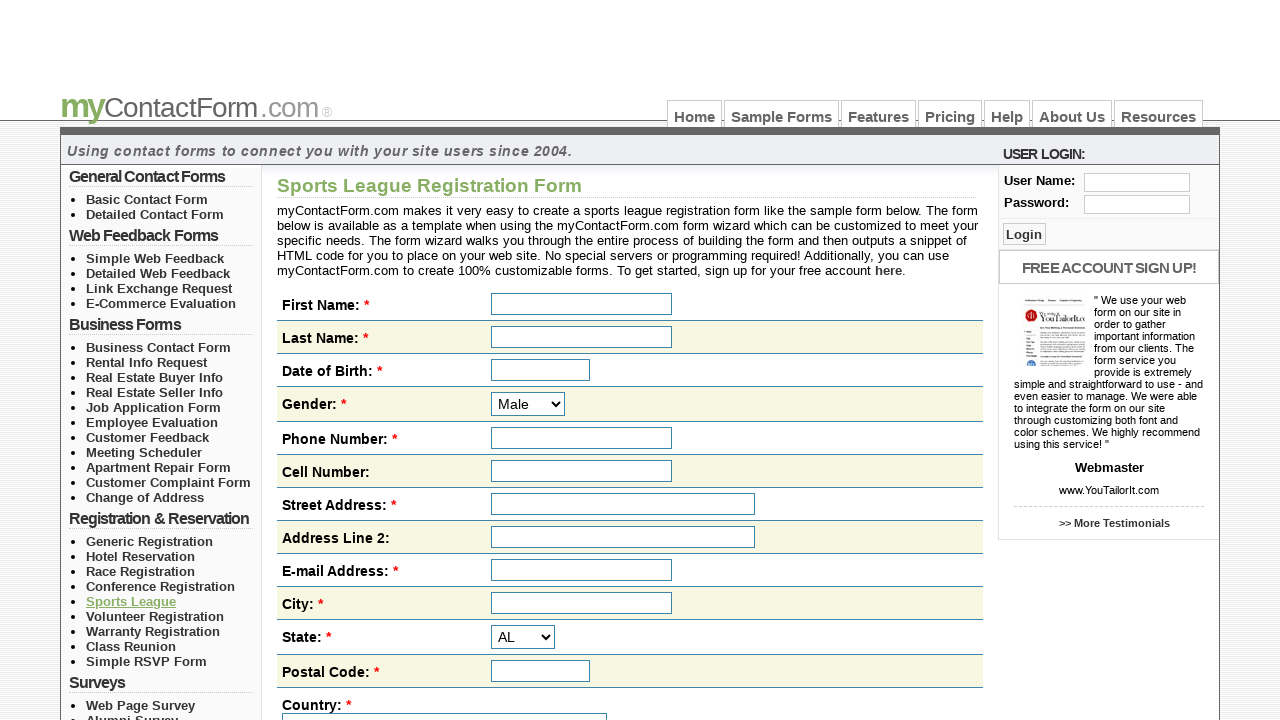

Form page loaded after clicking section 4, item 5
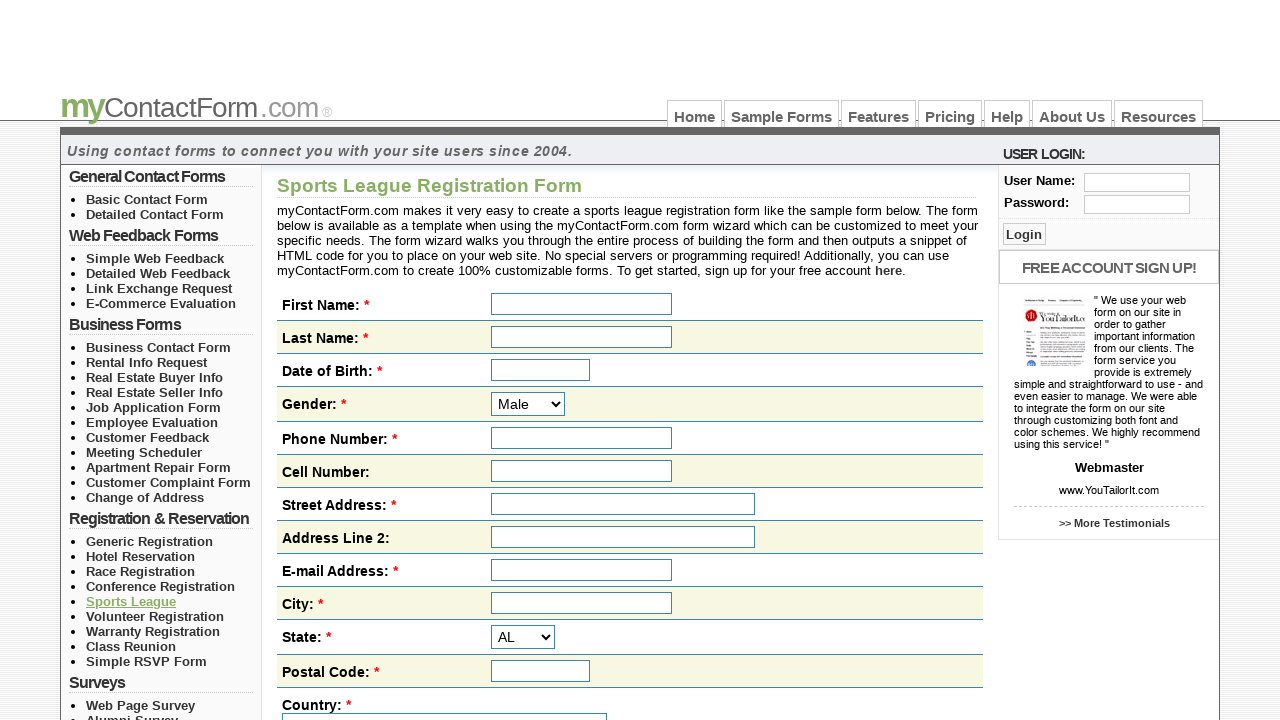

Clicked form link from navigation section 4, item 6 at (155, 616) on //div[@id='left_col_top']/ul[4]/li[6]/a
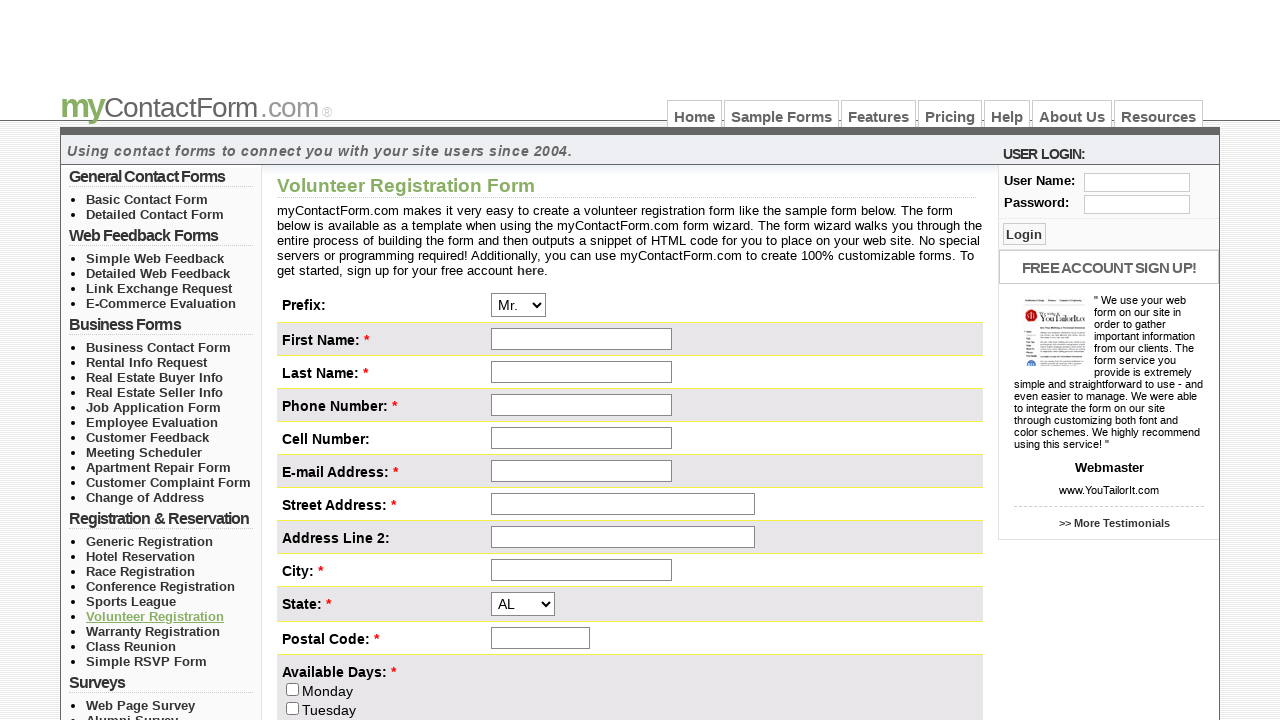

Form page loaded after clicking section 4, item 6
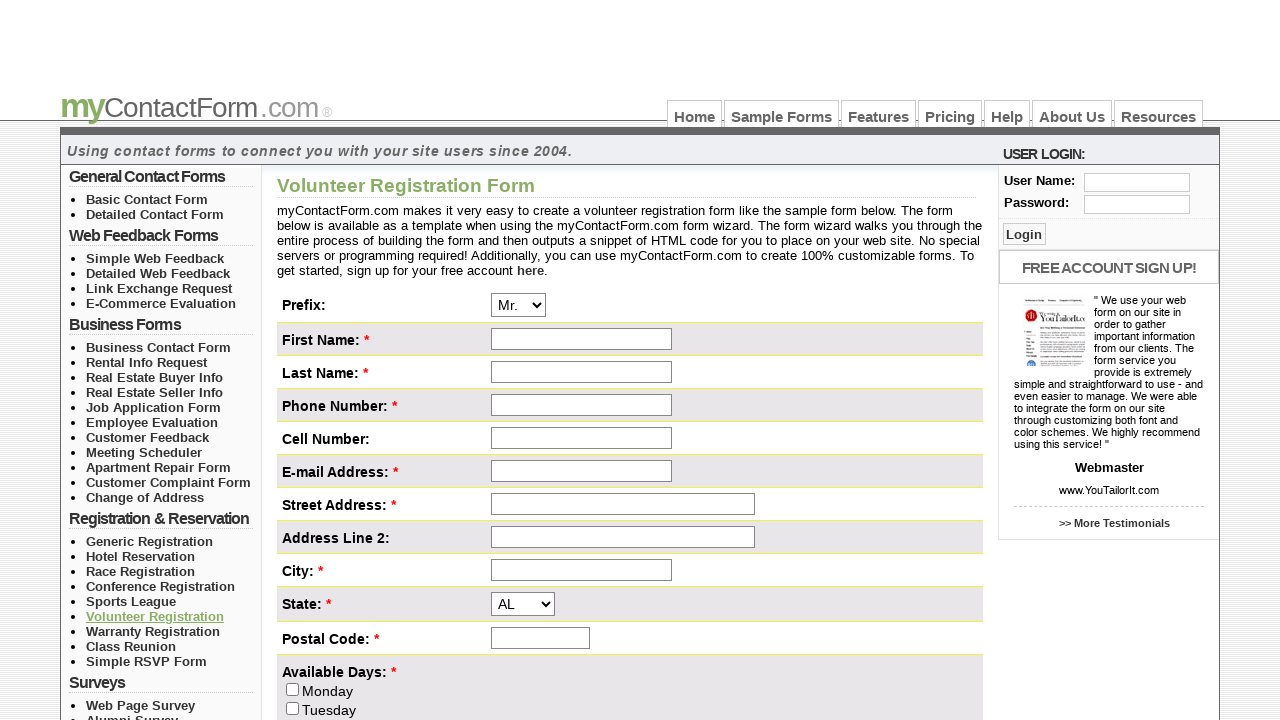

Clicked form link from navigation section 4, item 7 at (153, 631) on //div[@id='left_col_top']/ul[4]/li[7]/a
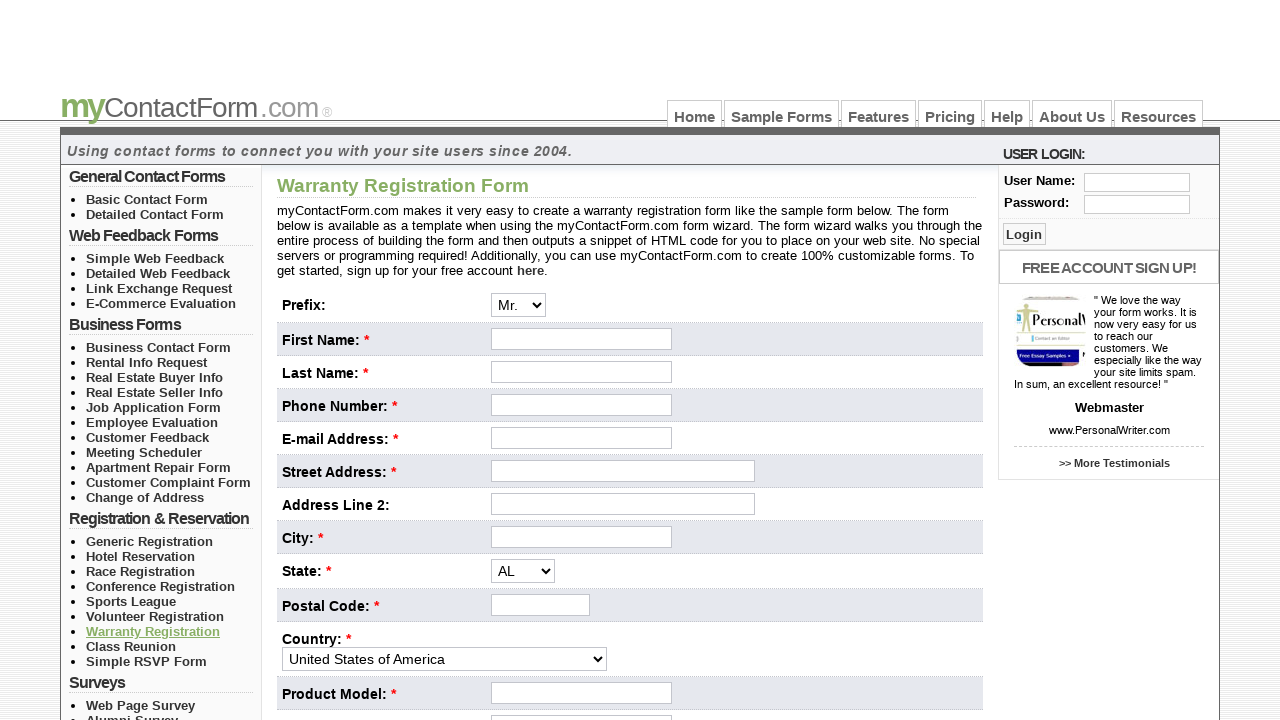

Form page loaded after clicking section 4, item 7
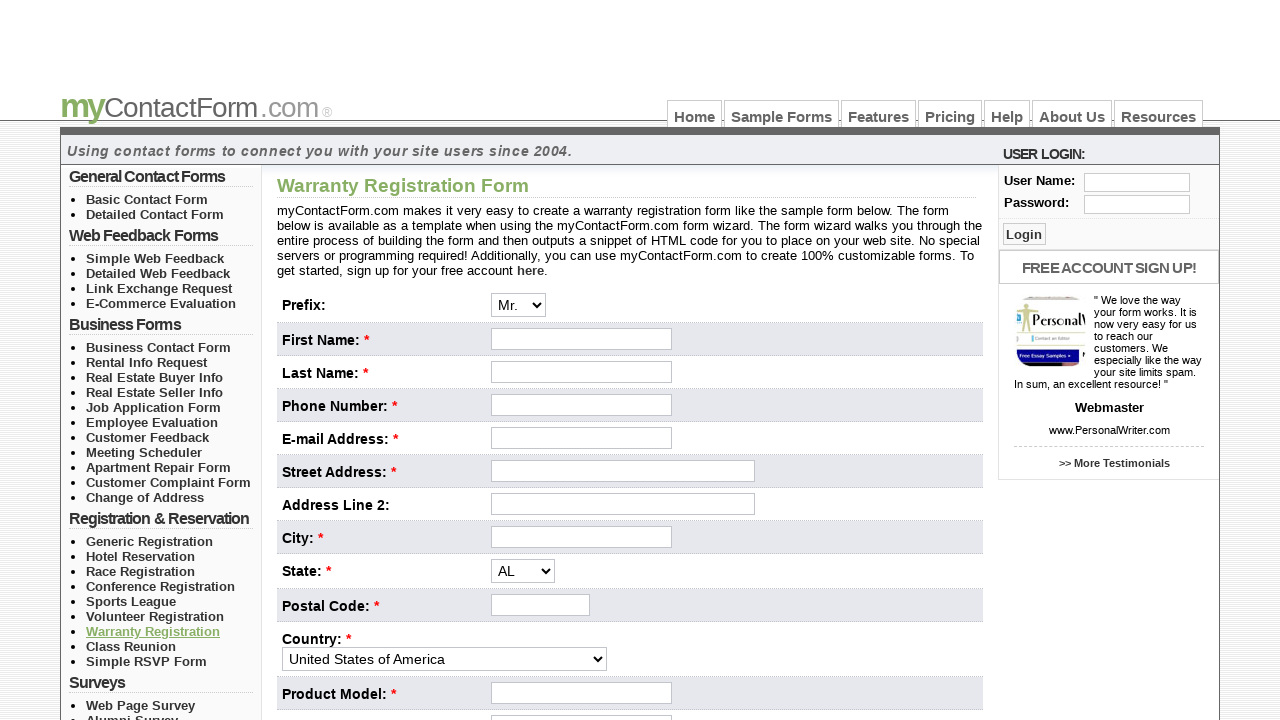

Clicked form link from navigation section 4, item 8 at (131, 646) on //div[@id='left_col_top']/ul[4]/li[8]/a
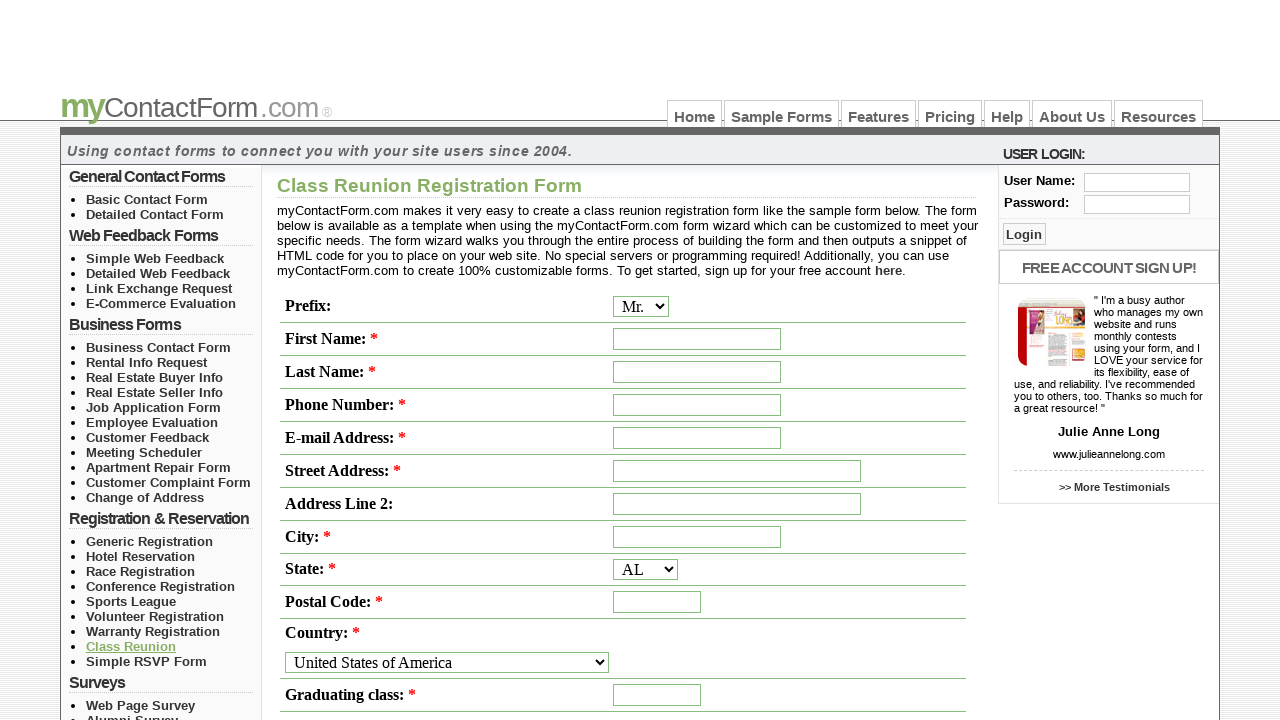

Form page loaded after clicking section 4, item 8
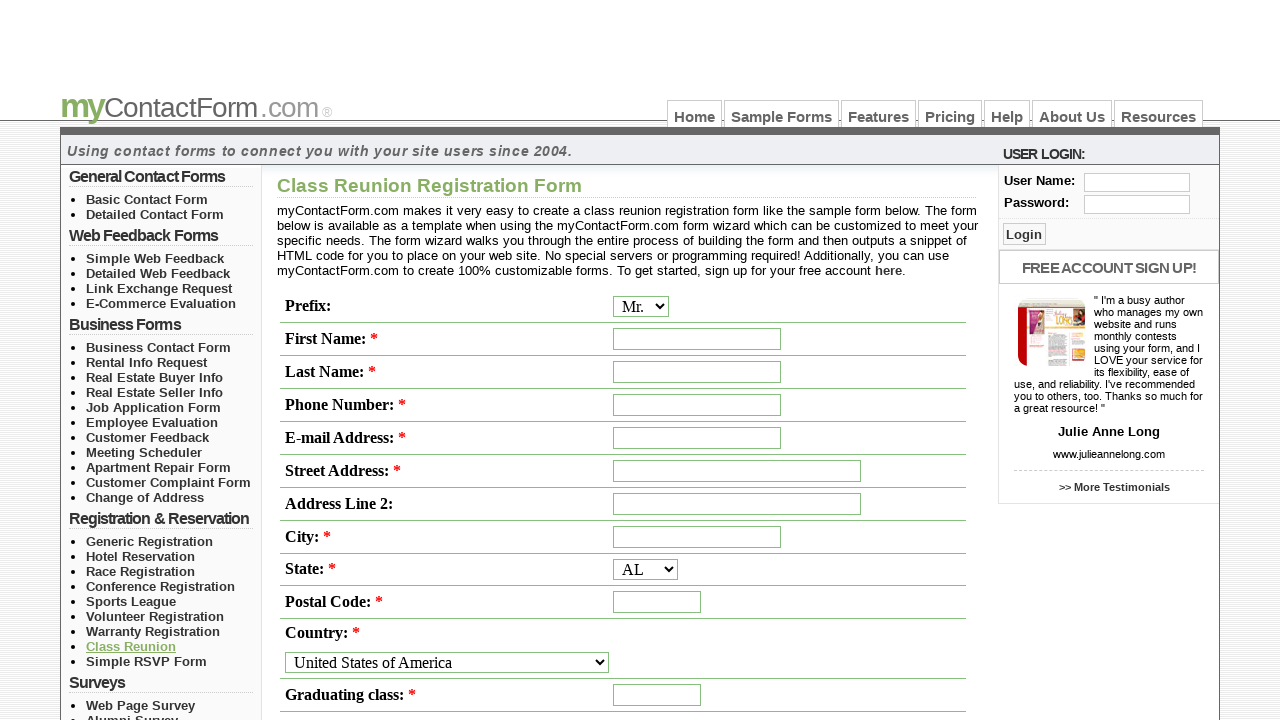

Clicked form link from navigation section 4, item 9 at (146, 661) on //div[@id='left_col_top']/ul[4]/li[9]/a
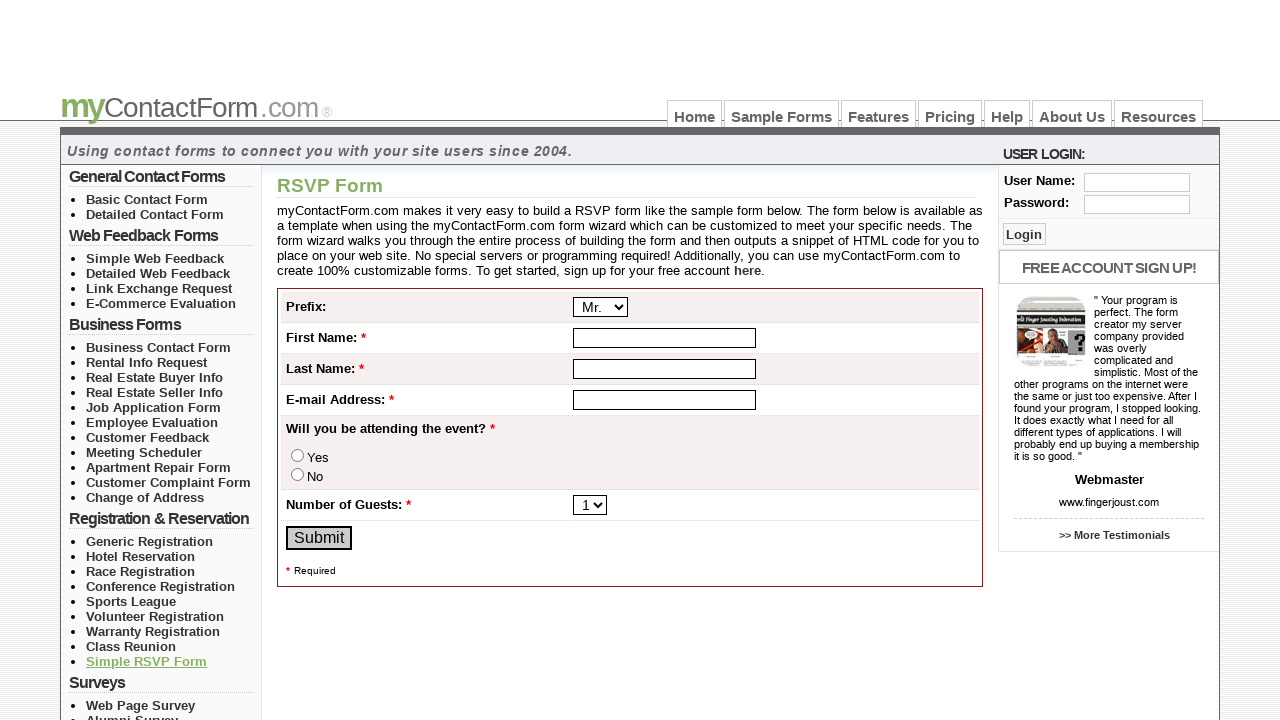

Form page loaded after clicking section 4, item 9
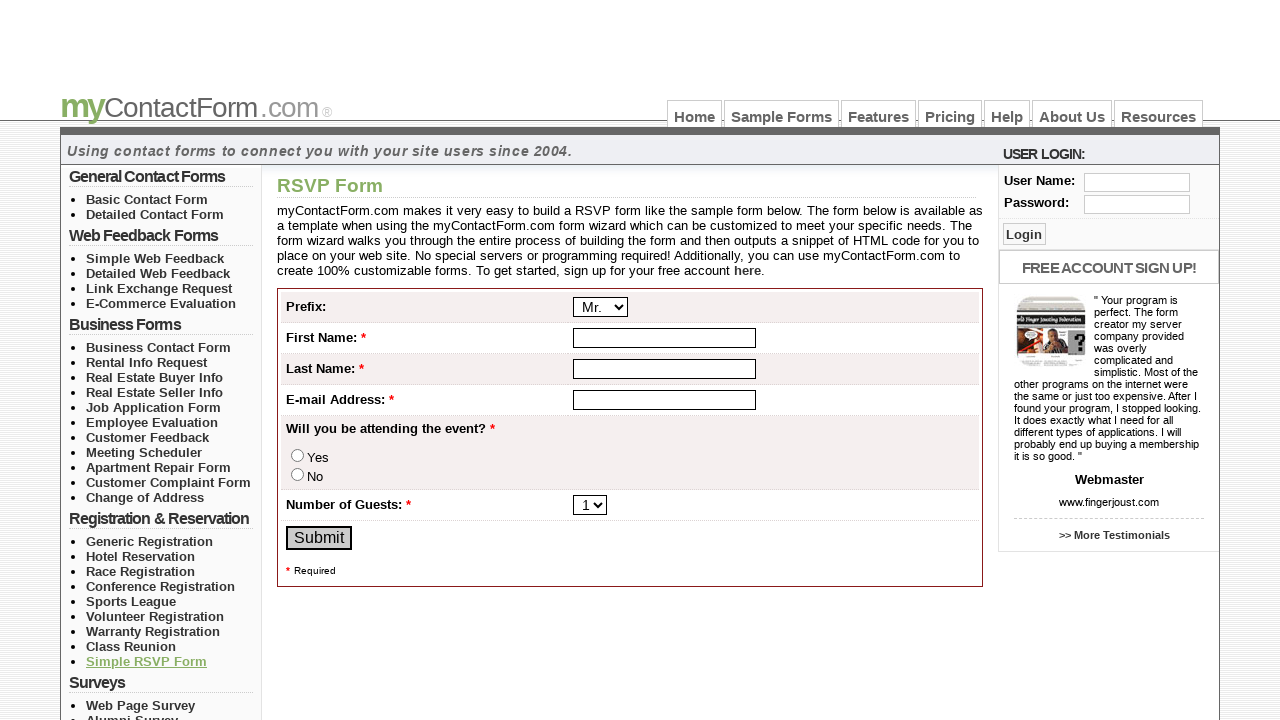

Clicked form link from navigation section 5, item 1 at (140, 705) on //div[@id='left_col_top']/ul[5]/li[1]/a
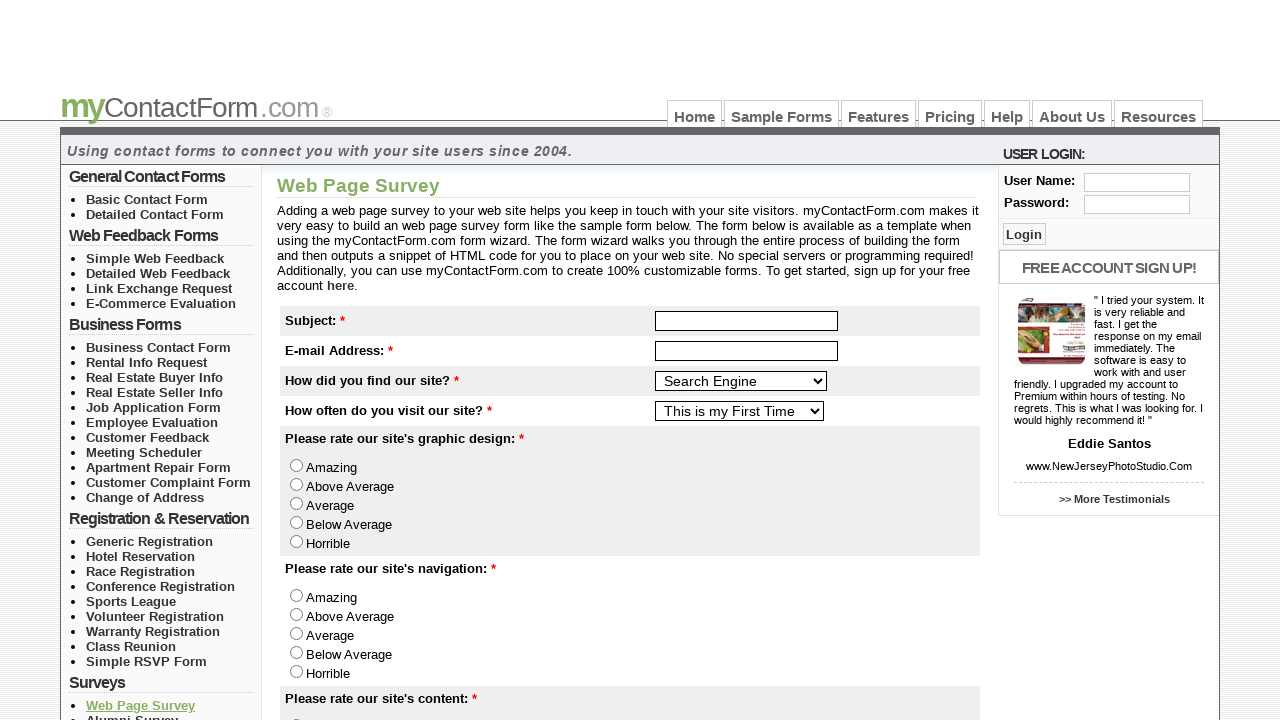

Form page loaded after clicking section 5, item 1
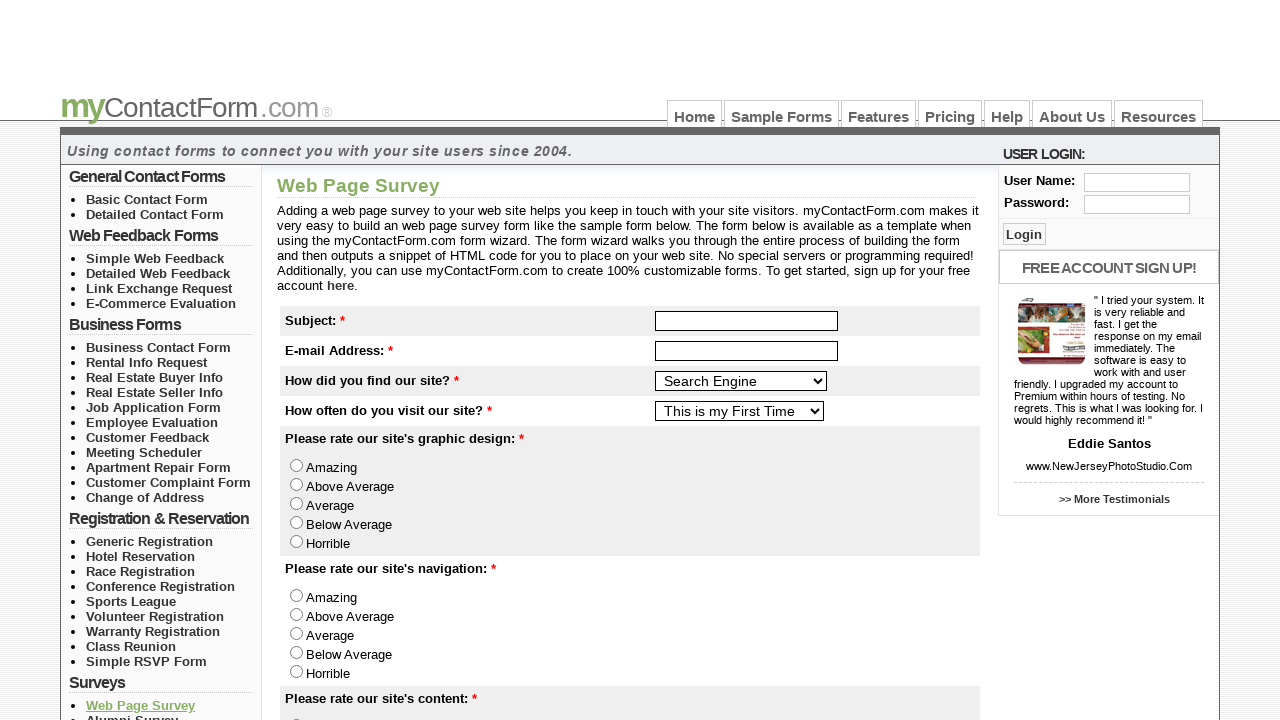

Clicked form link from navigation section 5, item 2 at (132, 713) on //div[@id='left_col_top']/ul[5]/li[2]/a
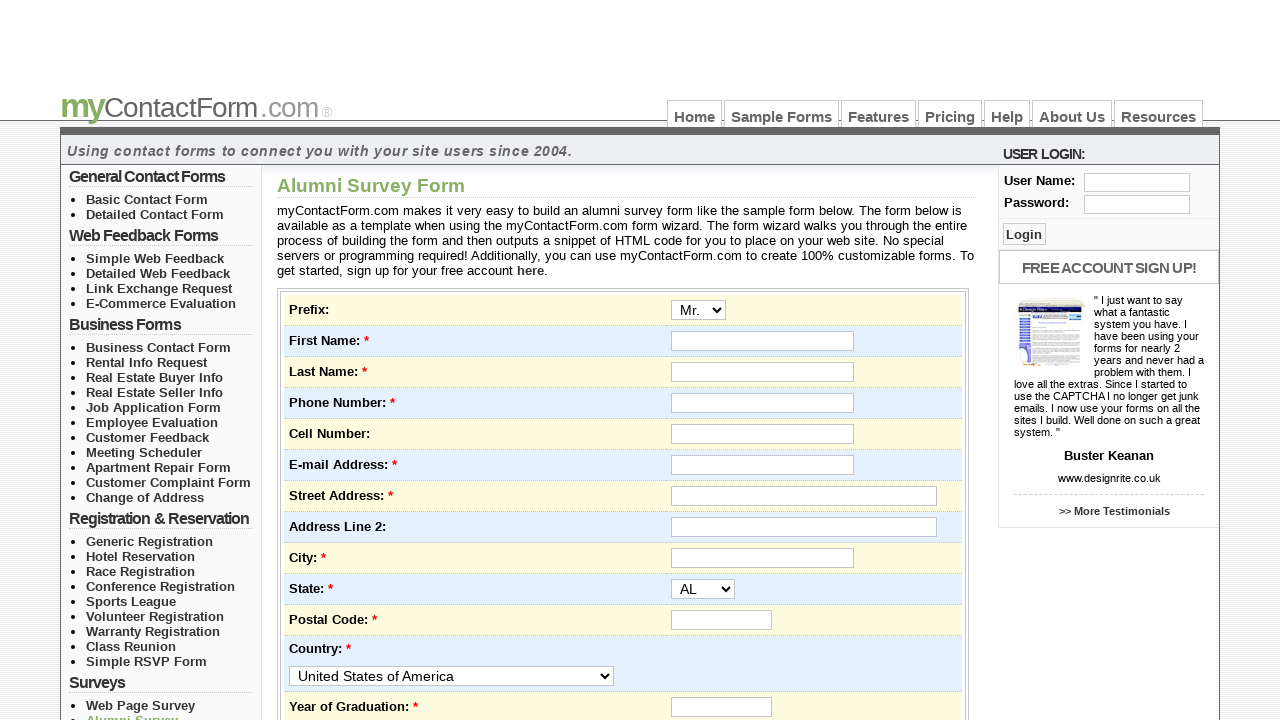

Form page loaded after clicking section 5, item 2
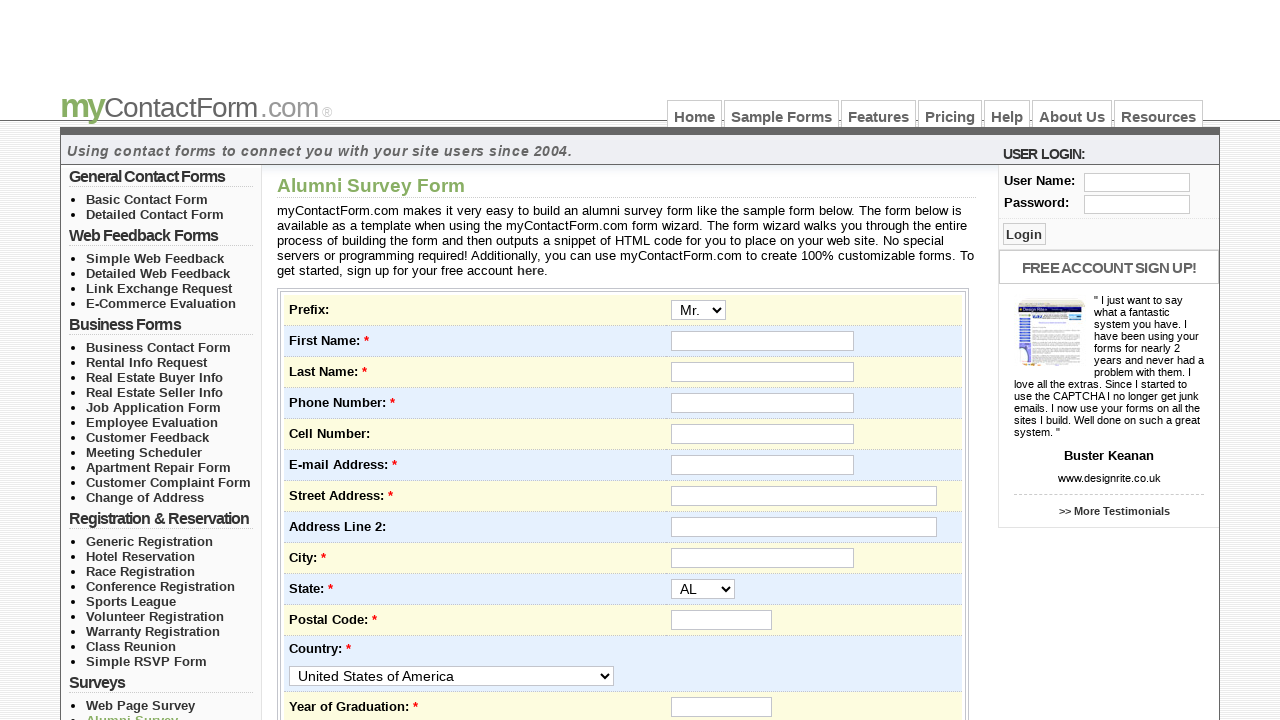

Clicked form link from navigation section 5, item 3 at (145, 360) on //div[@id='left_col_top']/ul[5]/li[3]/a
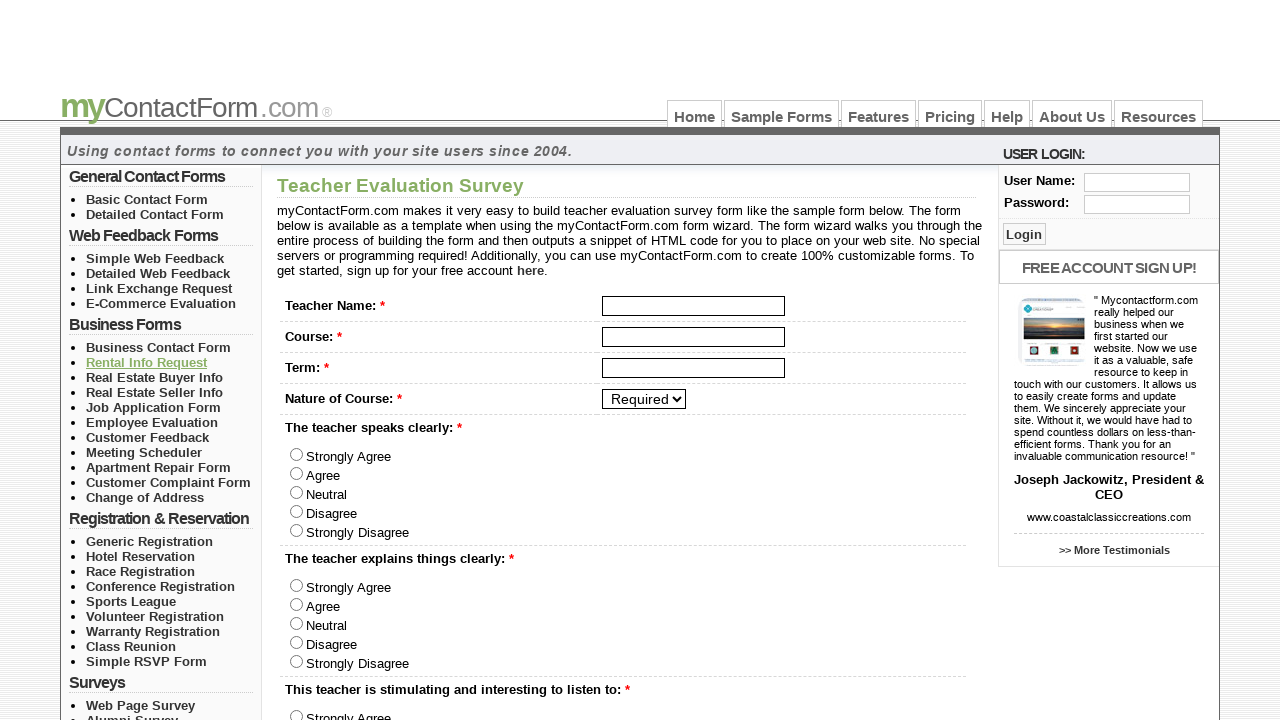

Form page loaded after clicking section 5, item 3
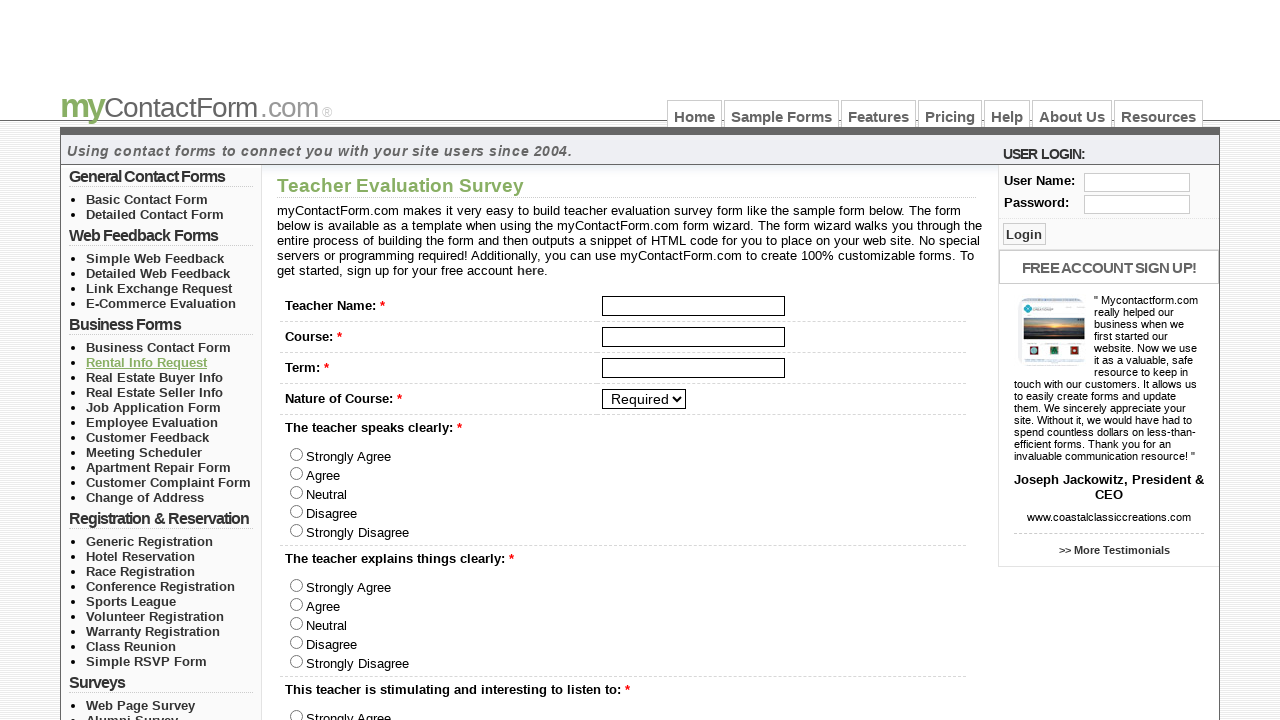

Clicked form link from navigation section 5, item 4 at (145, 360) on //div[@id='left_col_top']/ul[5]/li[4]/a
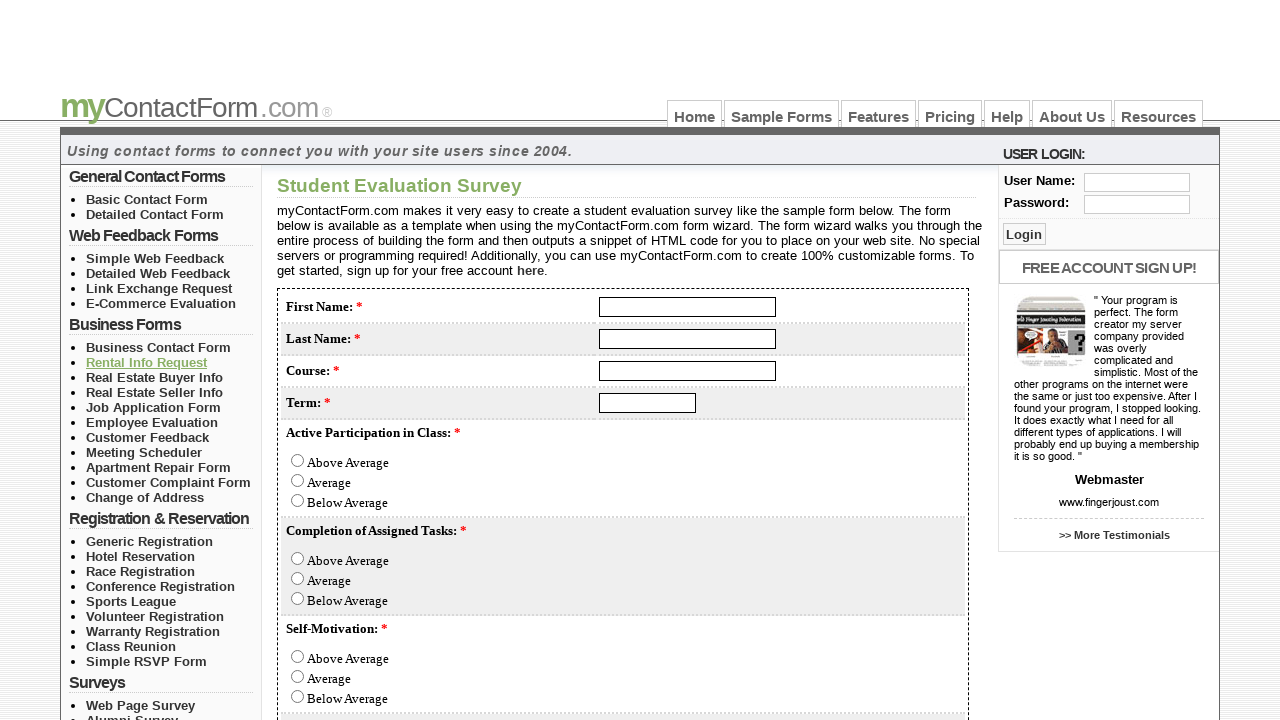

Form page loaded after clicking section 5, item 4
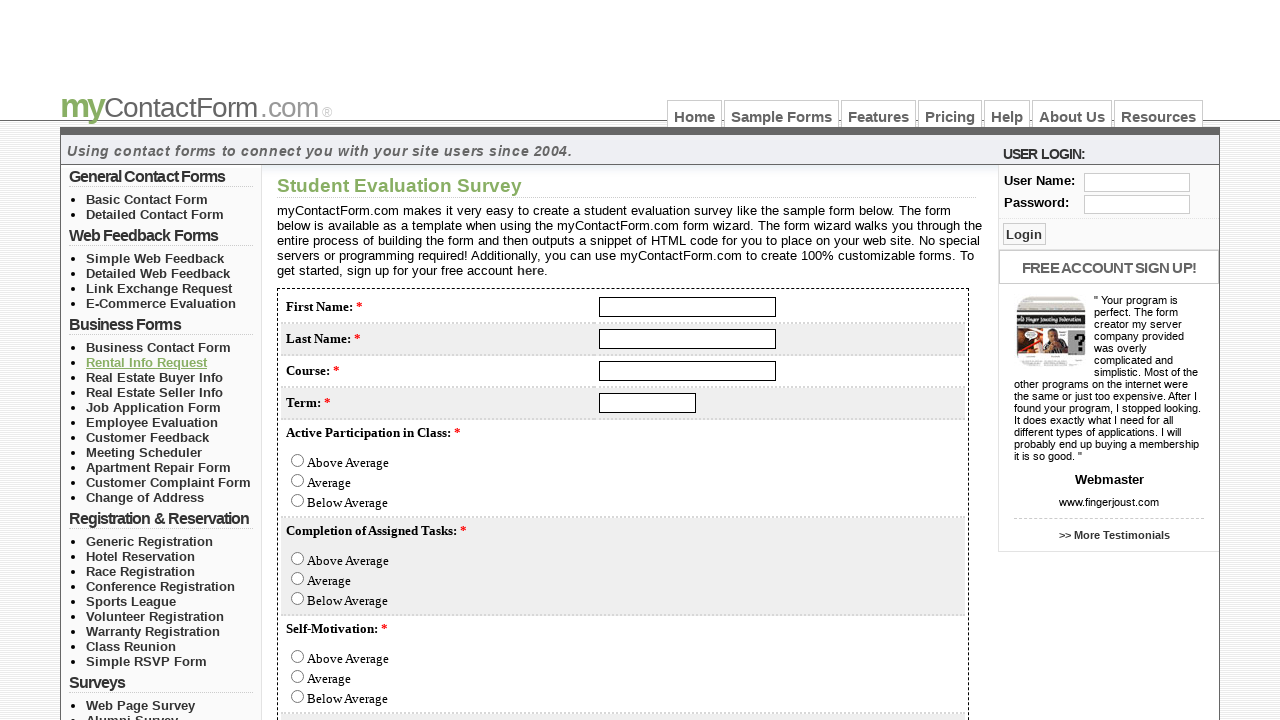

Clicked form link from navigation section 5, item 5 at (143, 360) on //div[@id='left_col_top']/ul[5]/li[5]/a
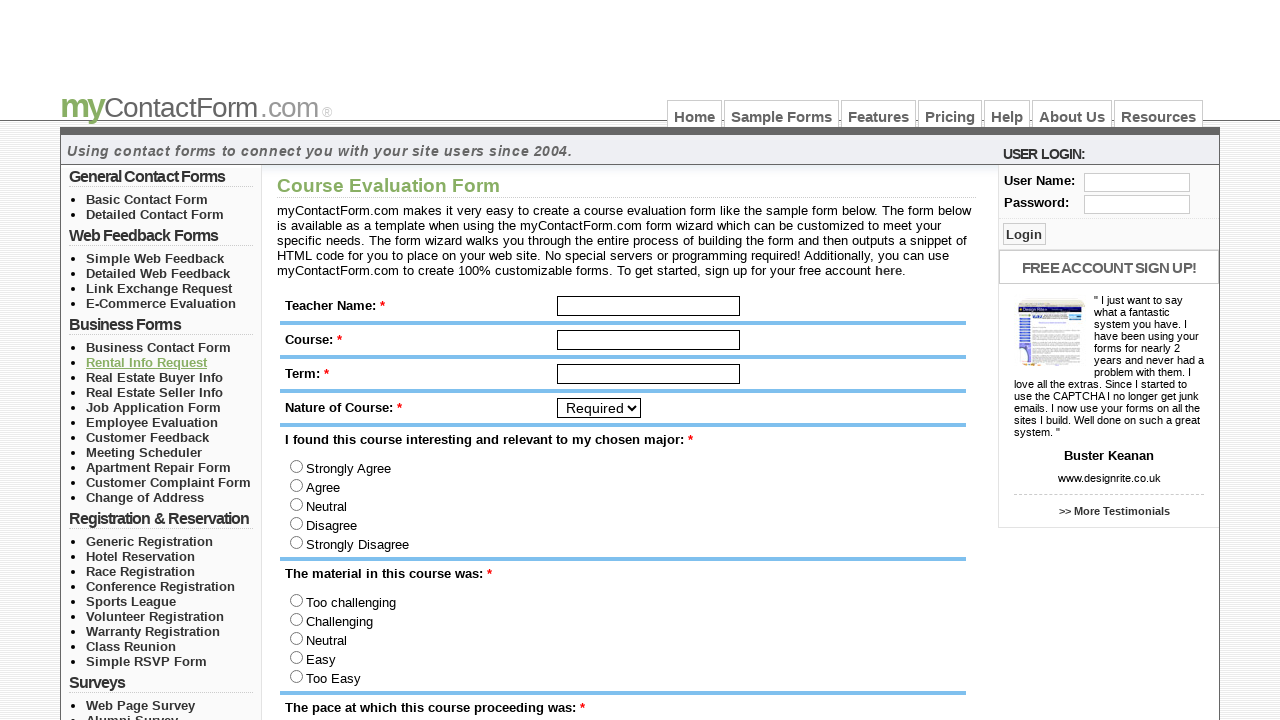

Form page loaded after clicking section 5, item 5
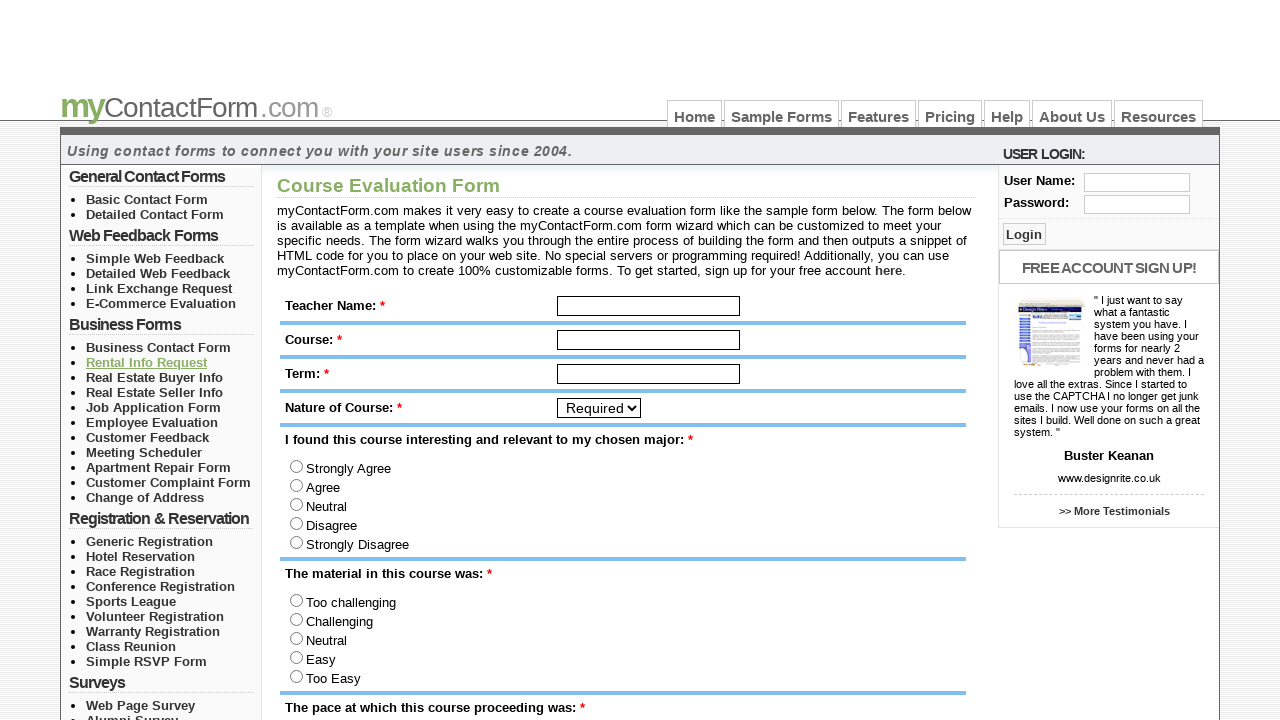

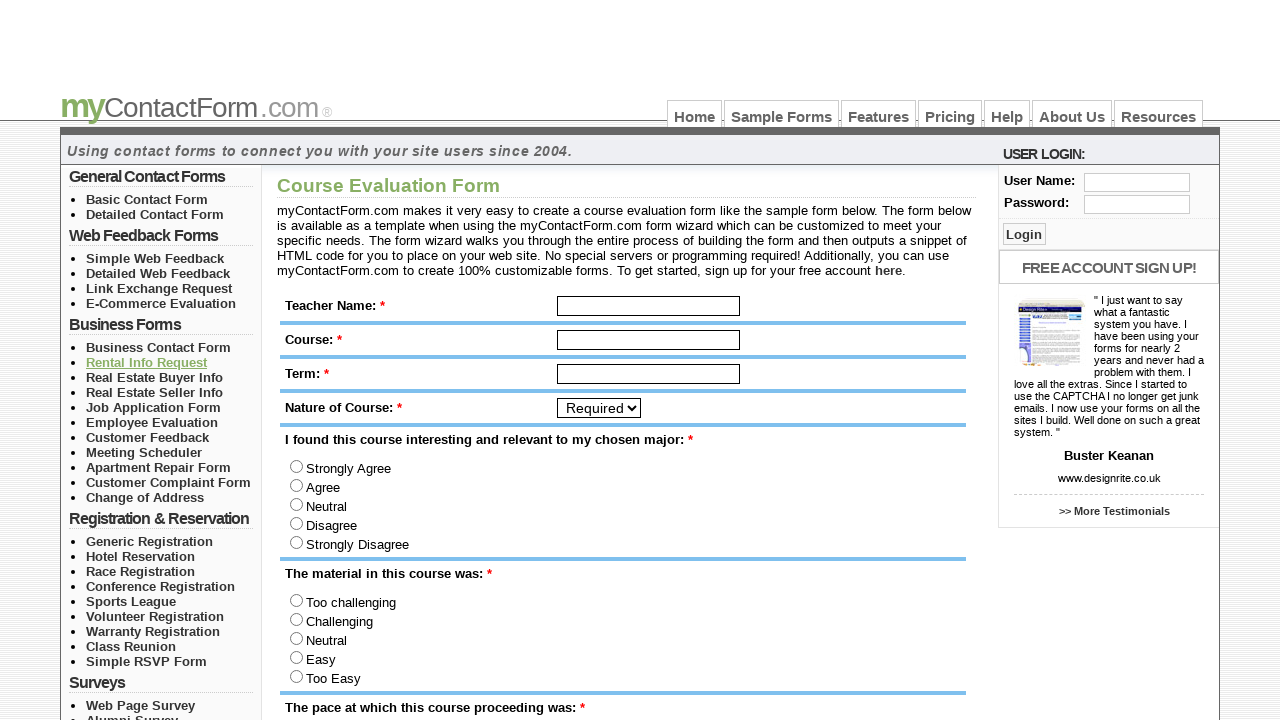